Tests scrolling functionality by scrolling down and then back up on the Selenium download page using JavaScript execution

Starting URL: http://seleniumhq.org/download

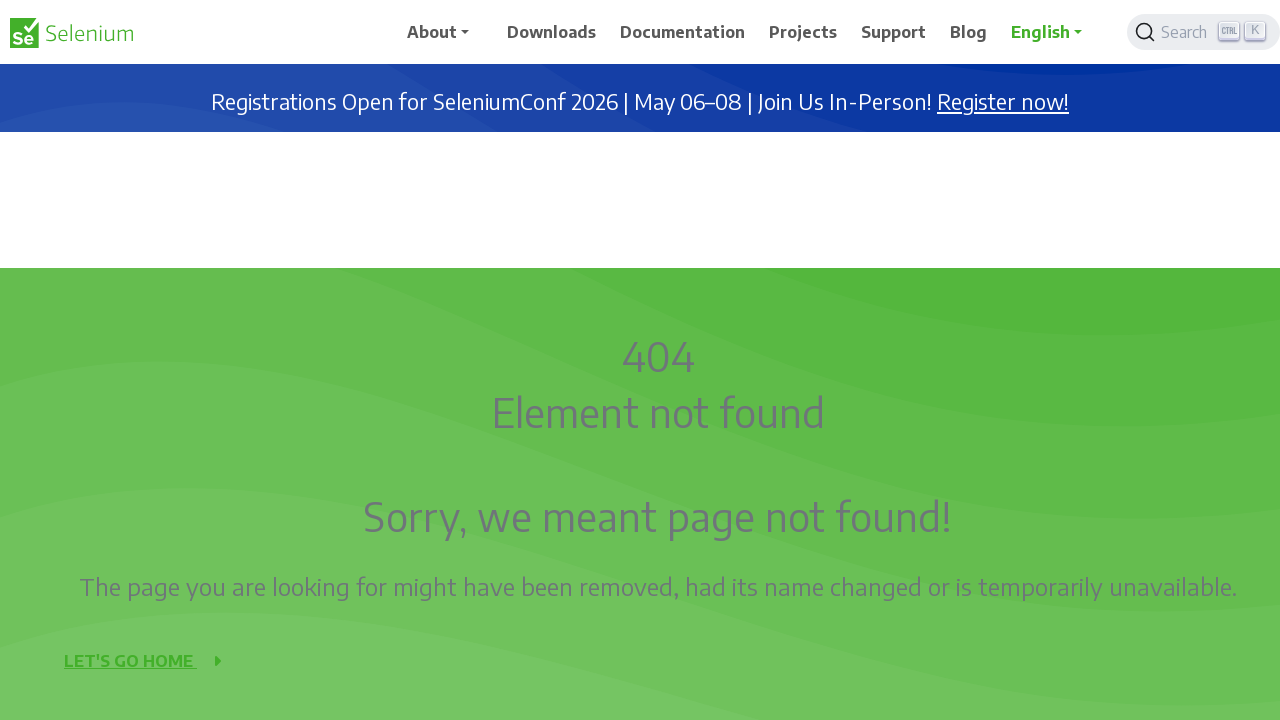

Navigated to Selenium download page
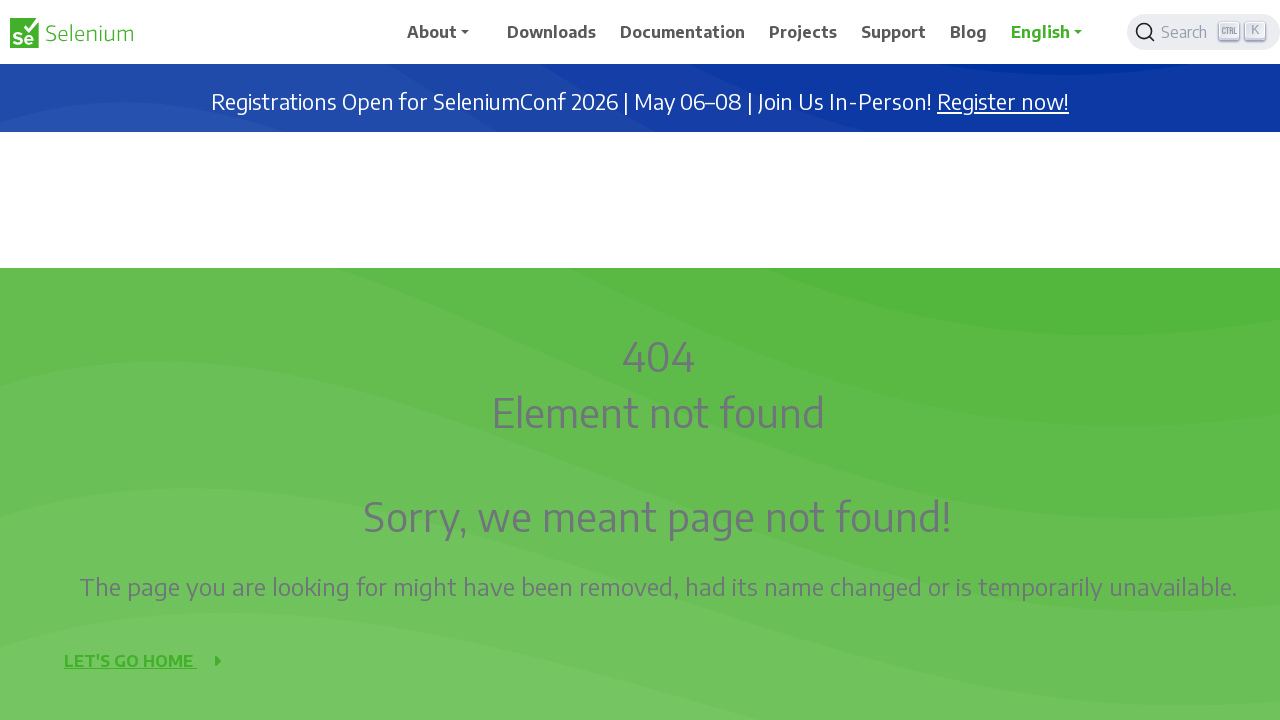

Scrolled down 1000 pixels (iteration 1/9)
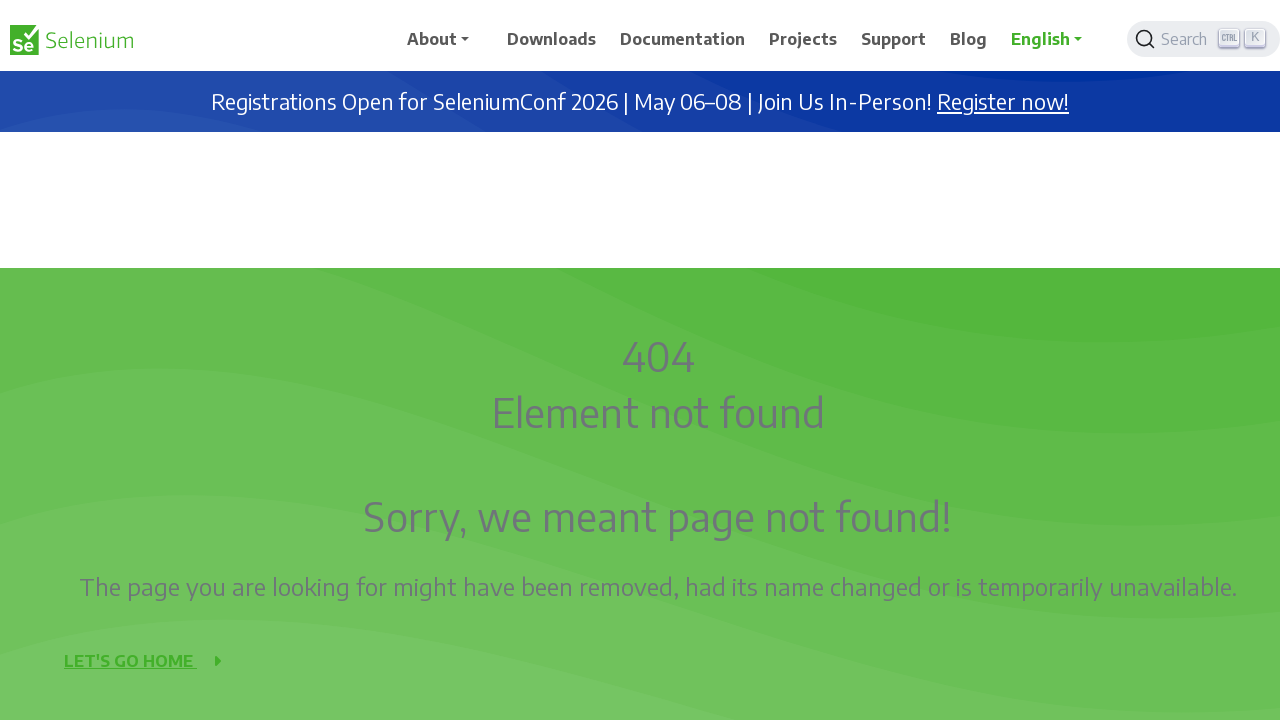

Waited 2 seconds after scrolling down (iteration 1/9)
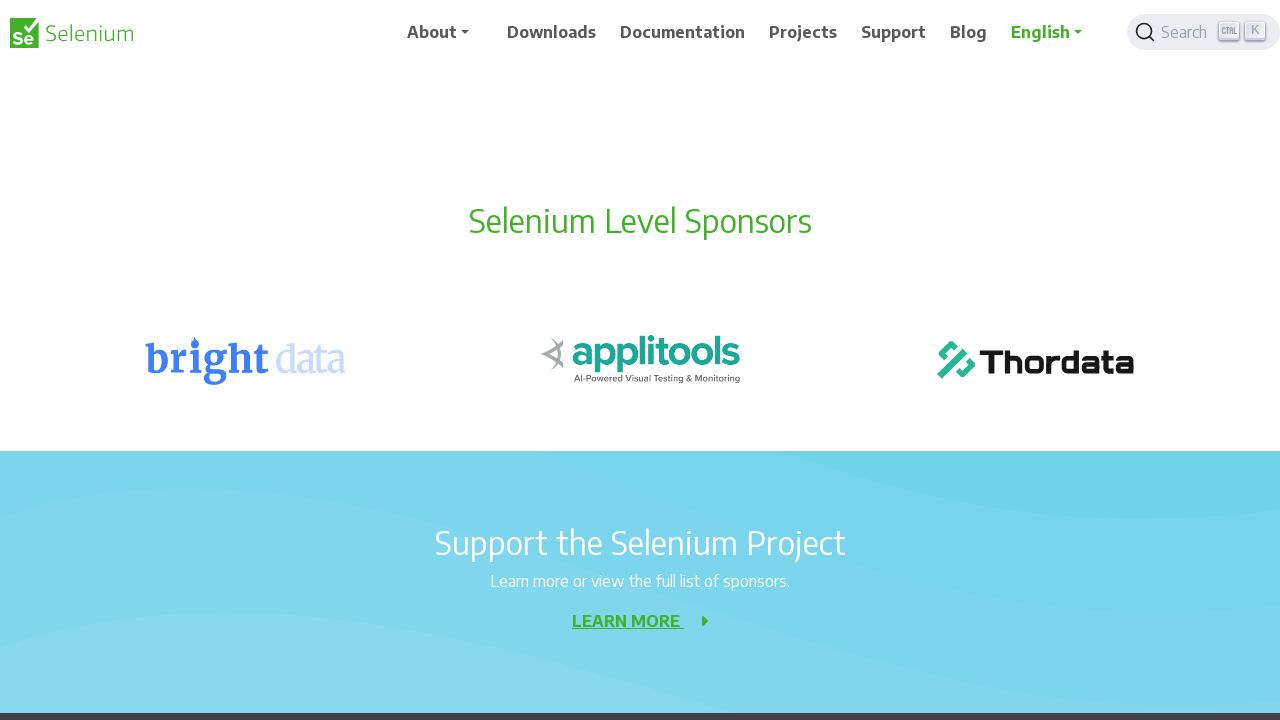

Scrolled down 1000 pixels (iteration 2/9)
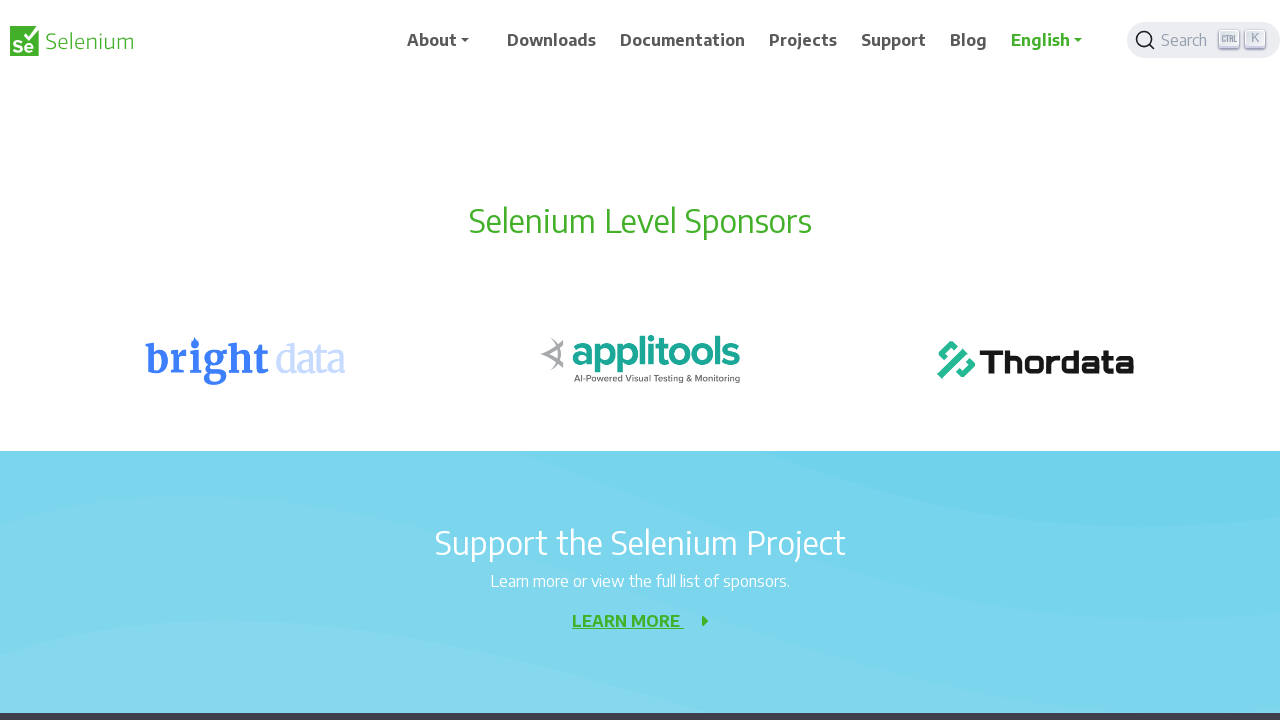

Waited 2 seconds after scrolling down (iteration 2/9)
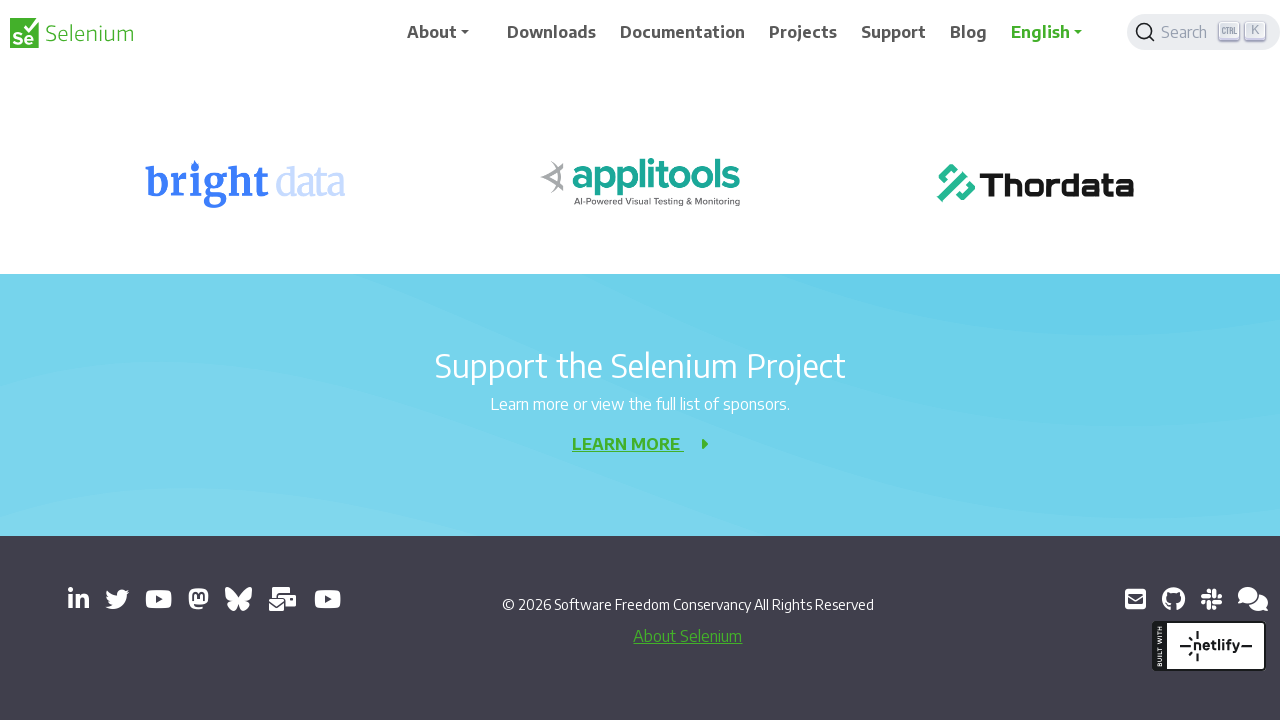

Scrolled down 1000 pixels (iteration 3/9)
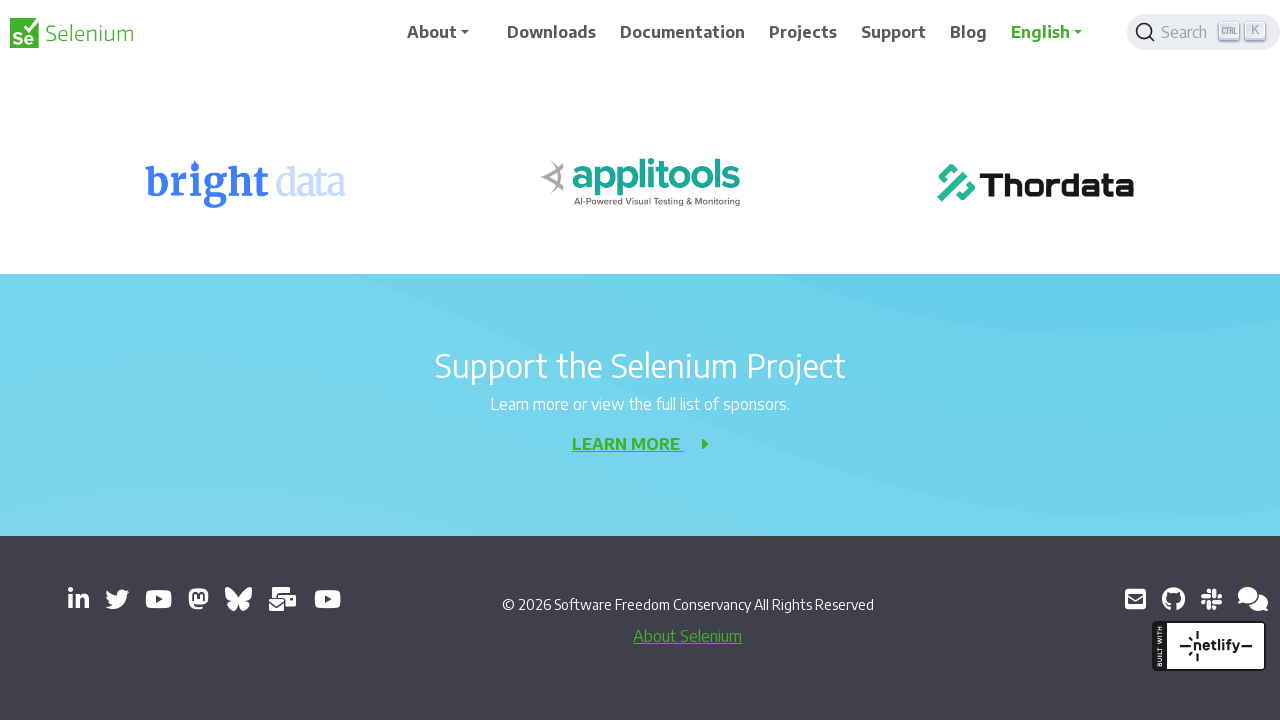

Waited 2 seconds after scrolling down (iteration 3/9)
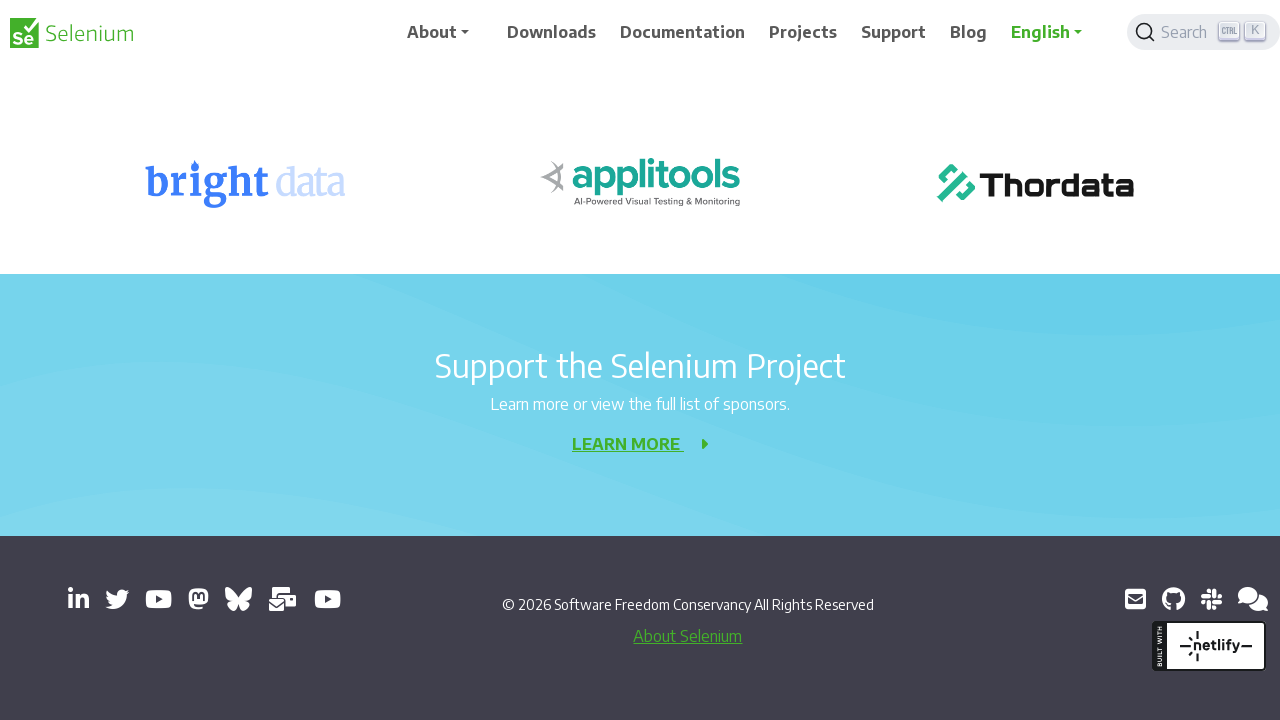

Scrolled down 1000 pixels (iteration 4/9)
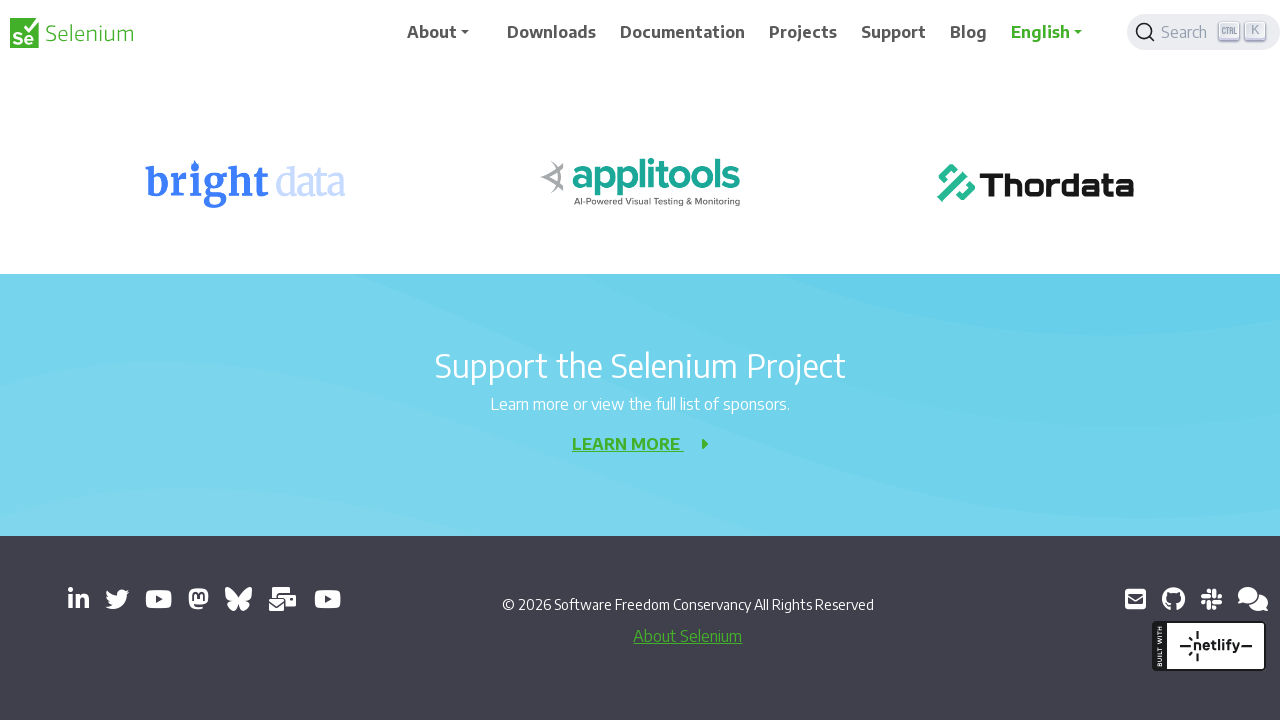

Waited 2 seconds after scrolling down (iteration 4/9)
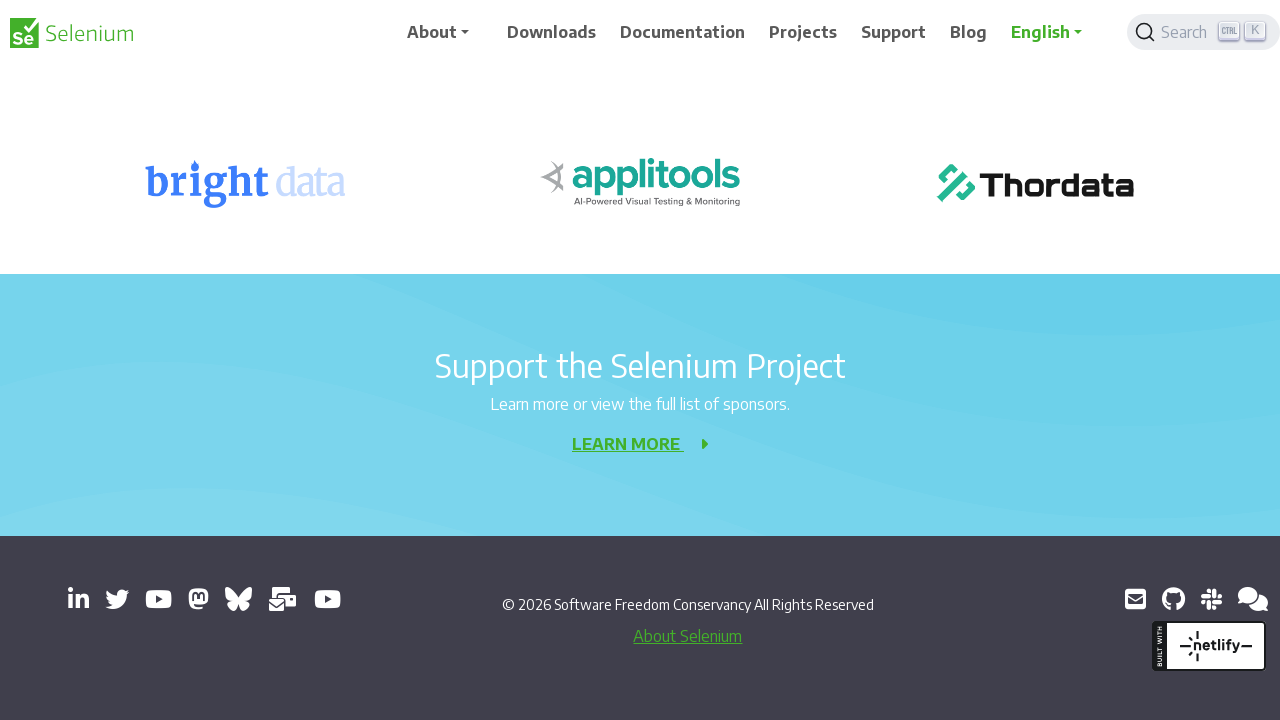

Scrolled down 1000 pixels (iteration 5/9)
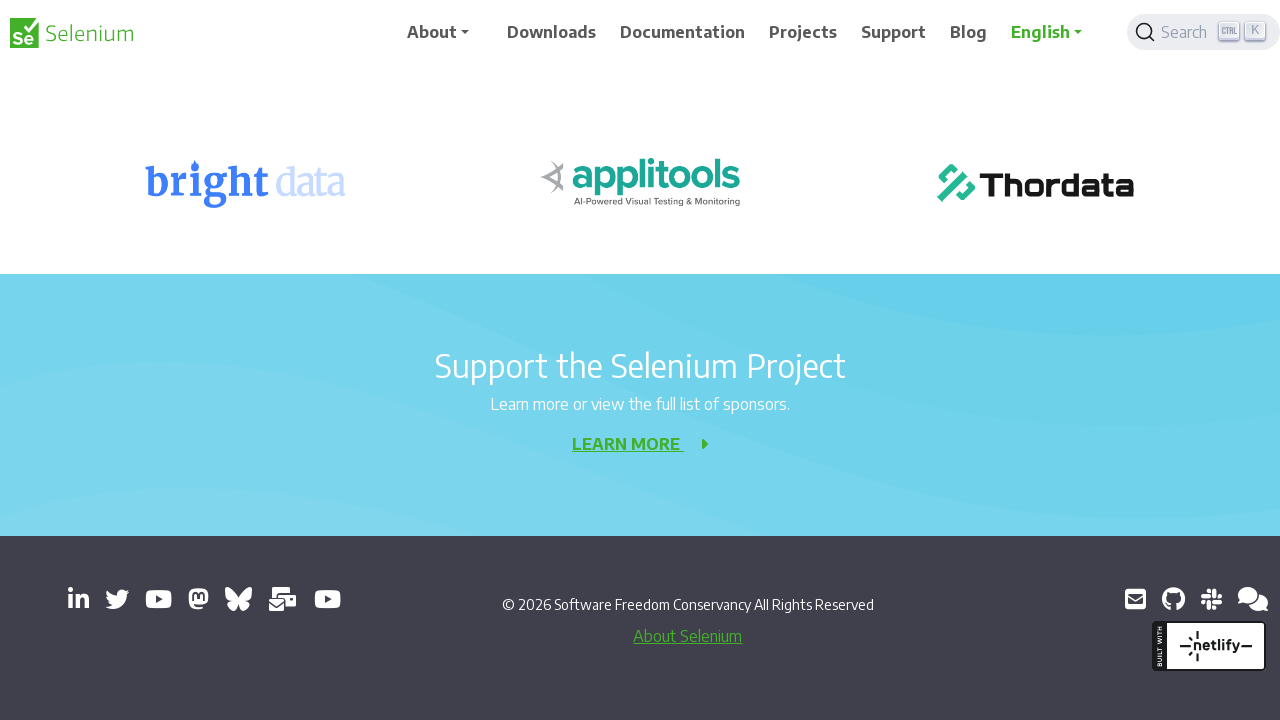

Waited 2 seconds after scrolling down (iteration 5/9)
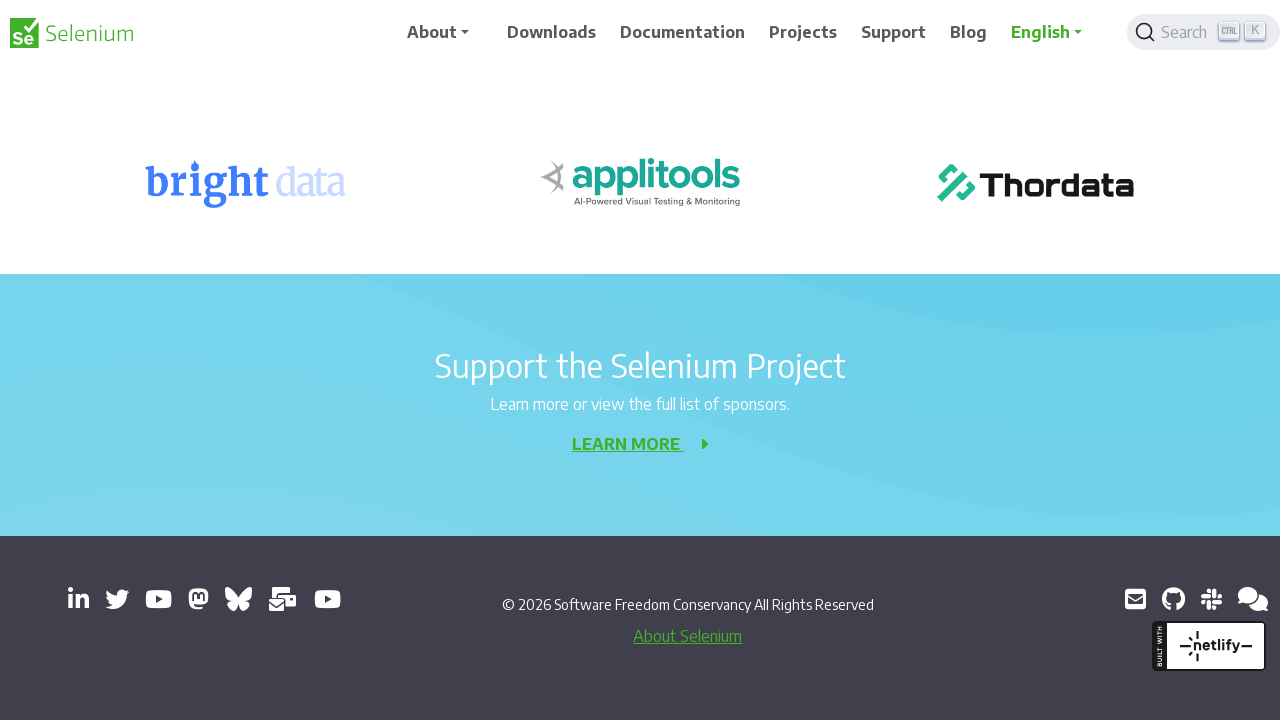

Scrolled down 1000 pixels (iteration 6/9)
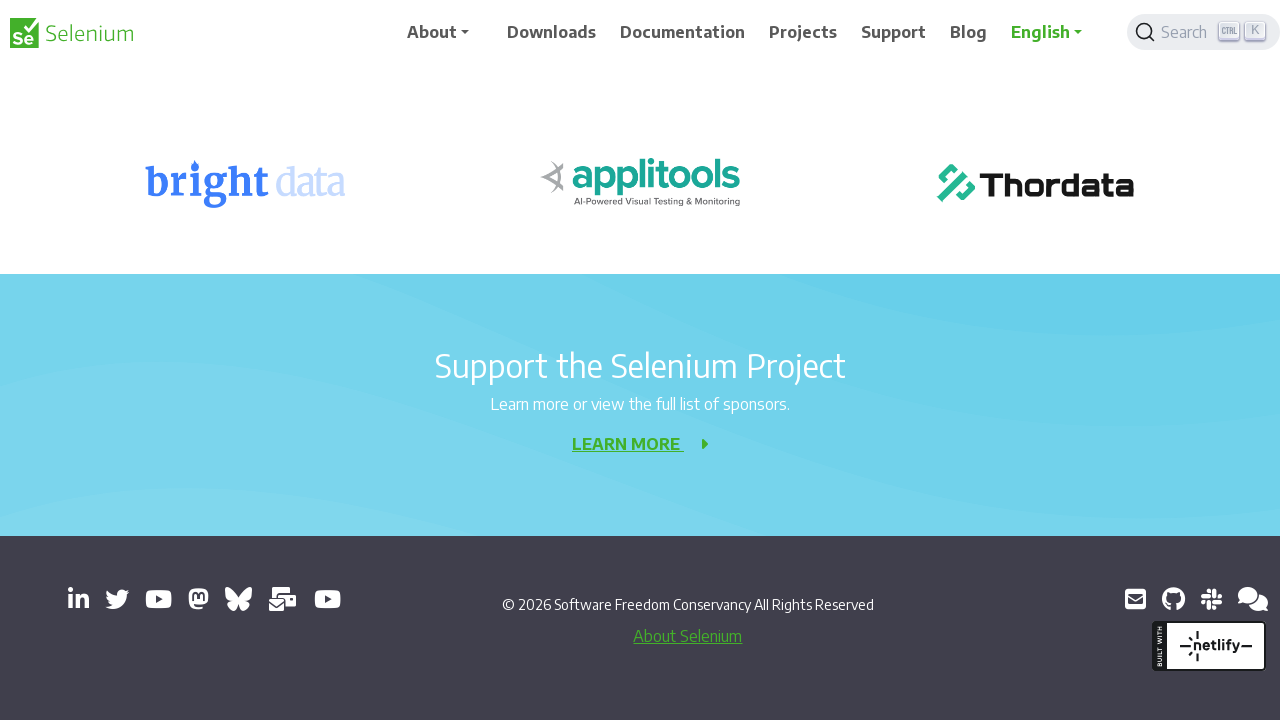

Waited 2 seconds after scrolling down (iteration 6/9)
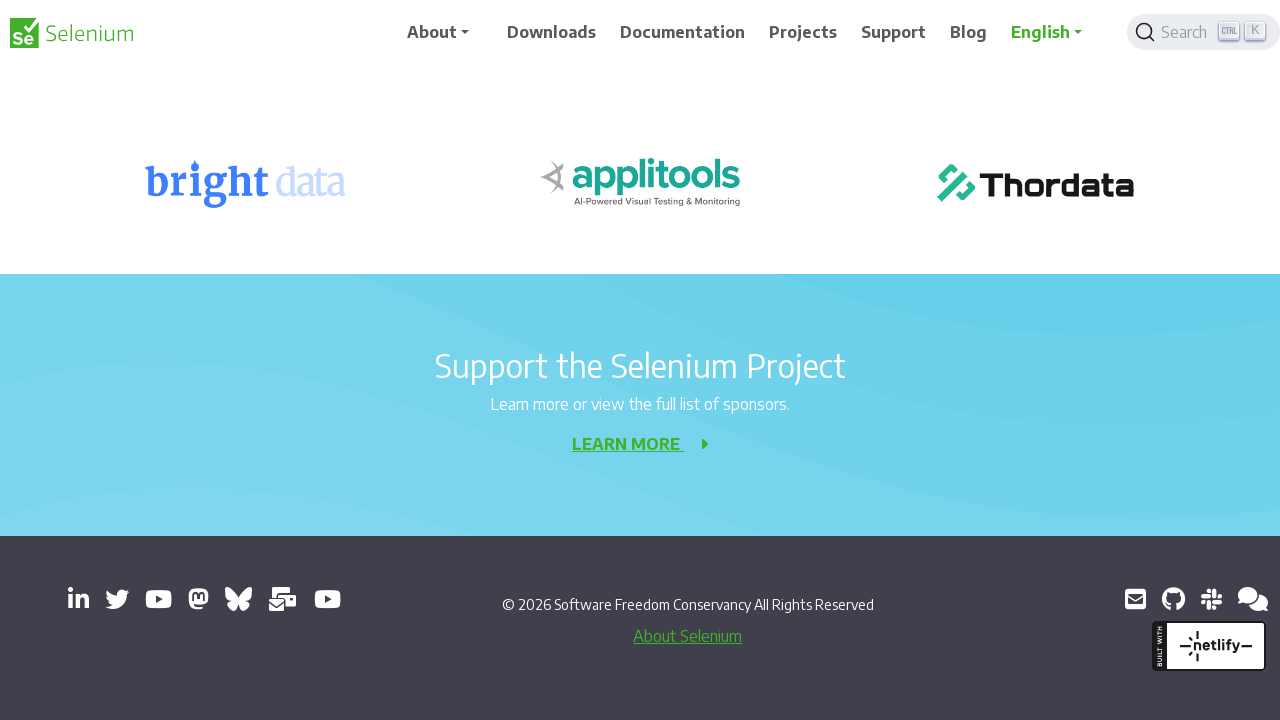

Scrolled down 1000 pixels (iteration 7/9)
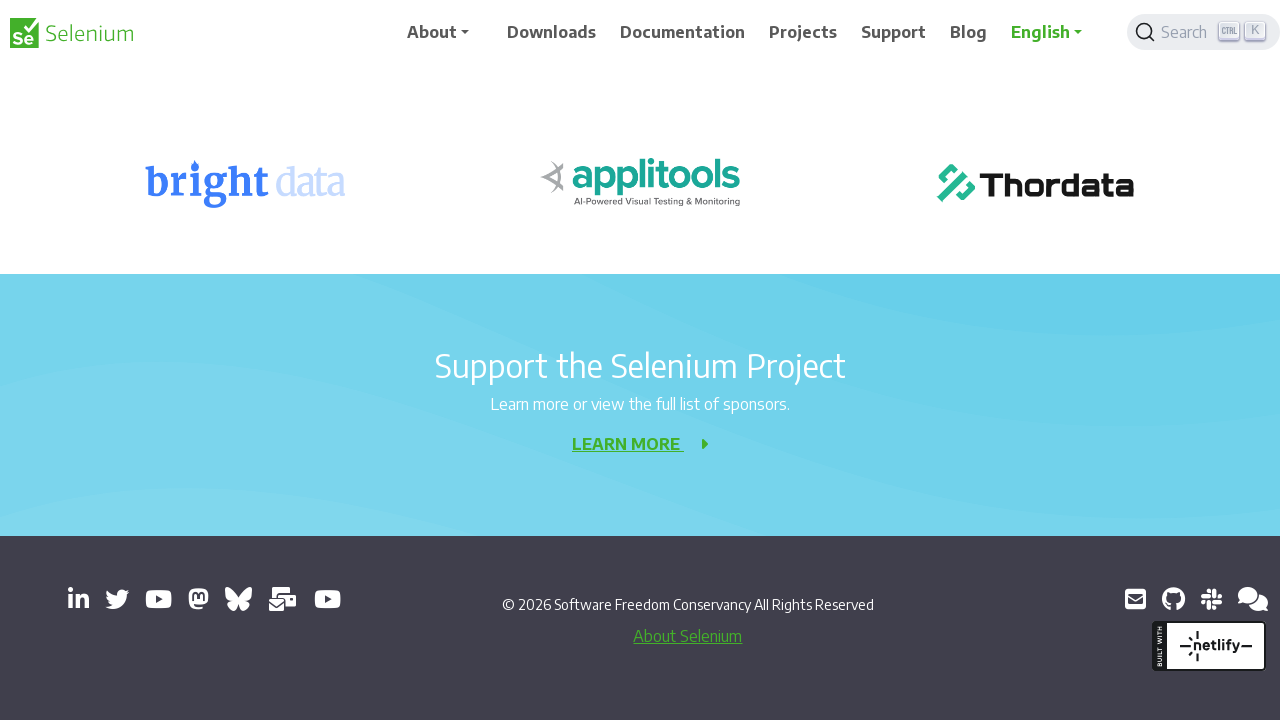

Waited 2 seconds after scrolling down (iteration 7/9)
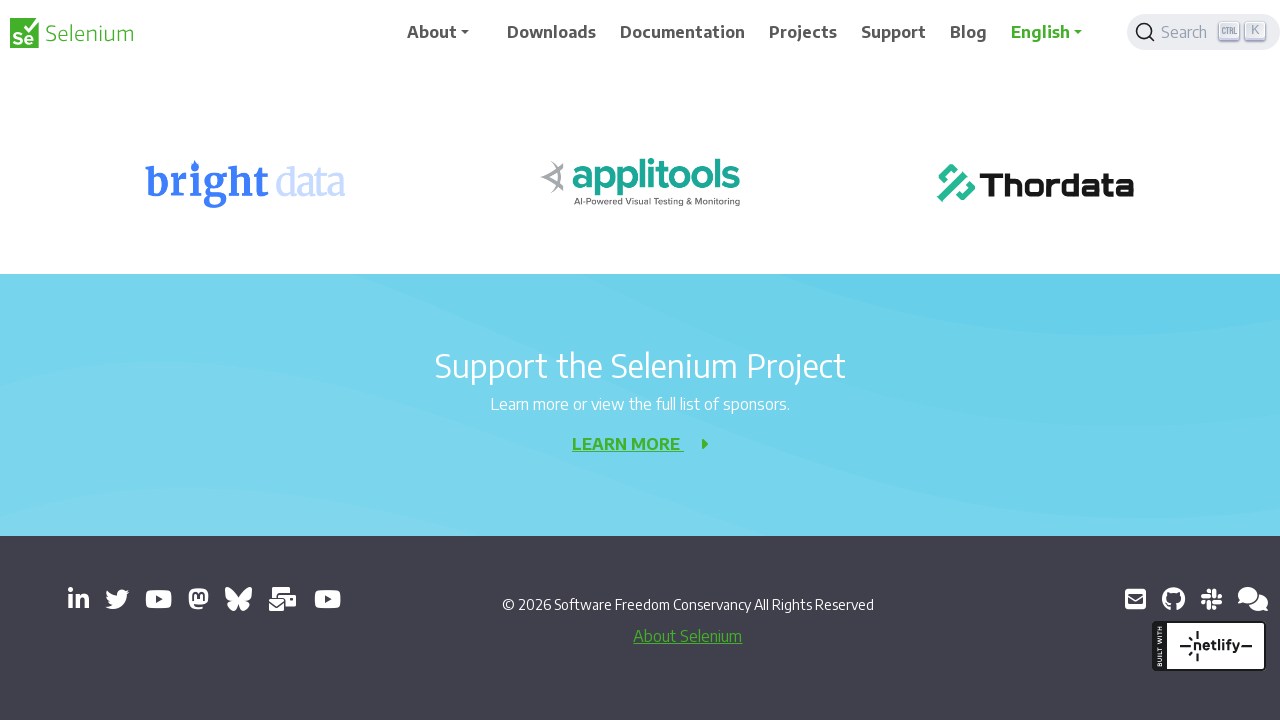

Scrolled down 1000 pixels (iteration 8/9)
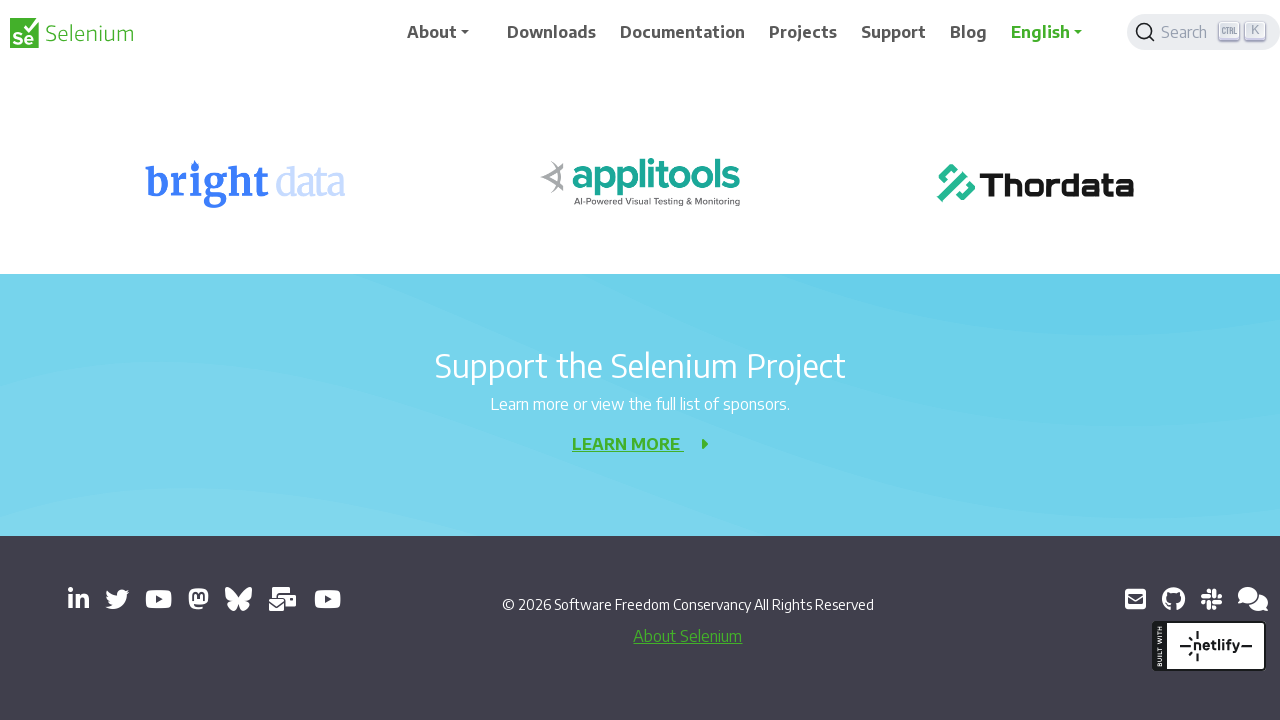

Waited 2 seconds after scrolling down (iteration 8/9)
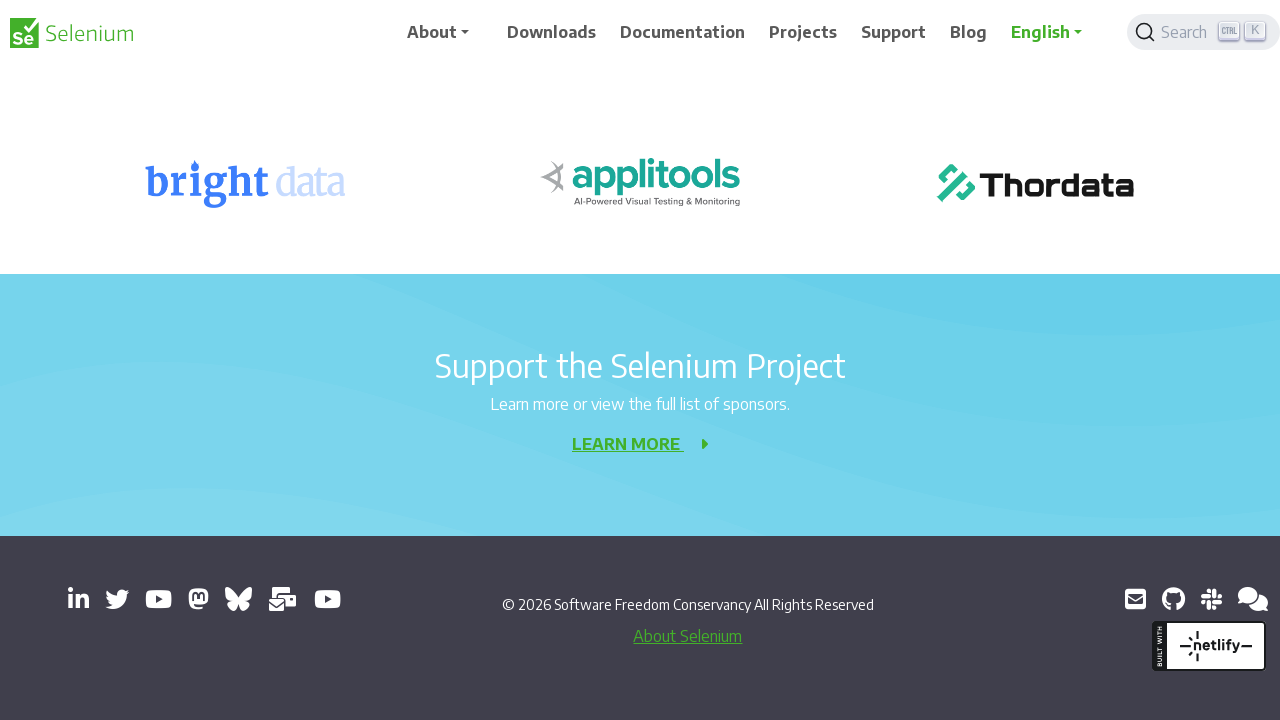

Scrolled down 1000 pixels (iteration 9/9)
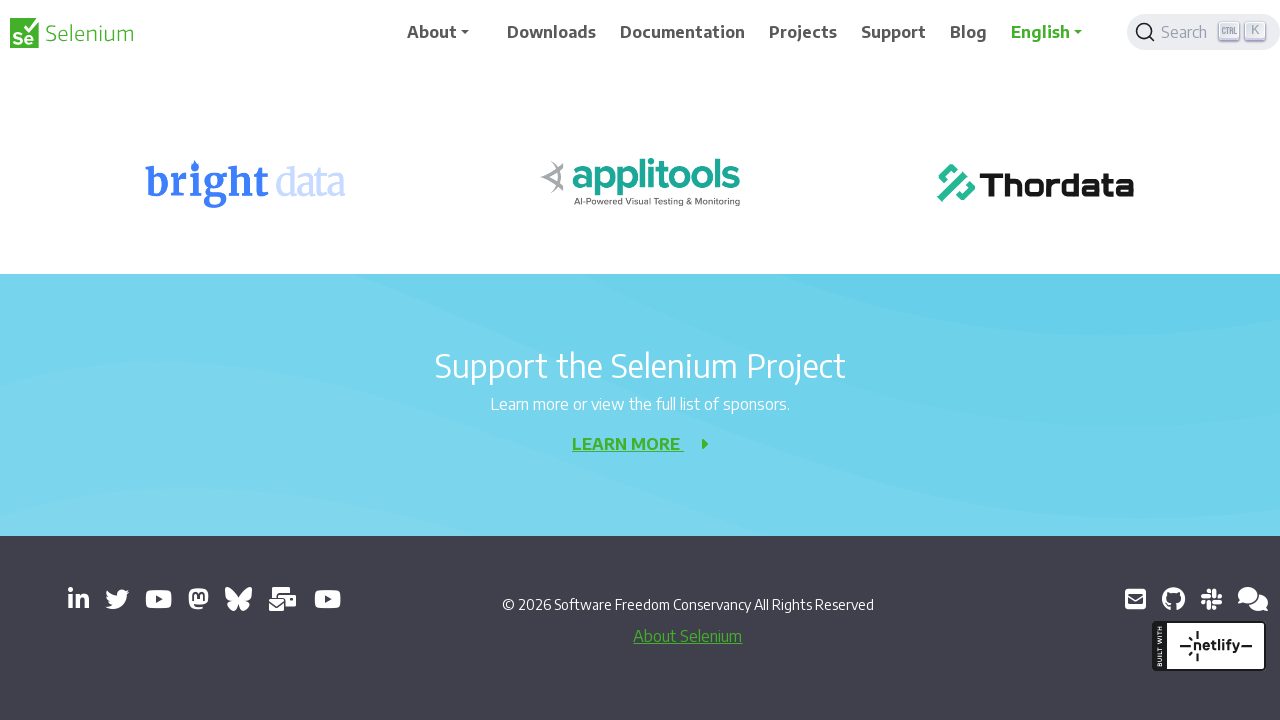

Waited 2 seconds after scrolling down (iteration 9/9)
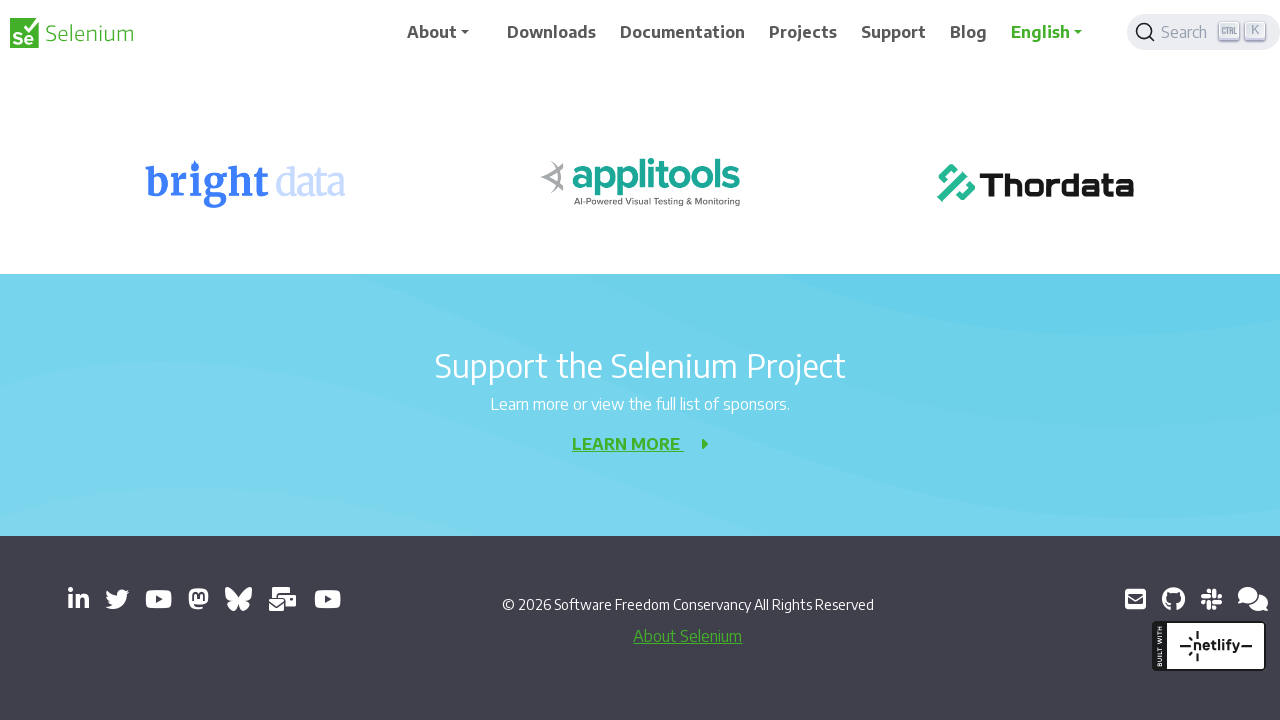

Scrolled up 1000 pixels (iteration 1/9)
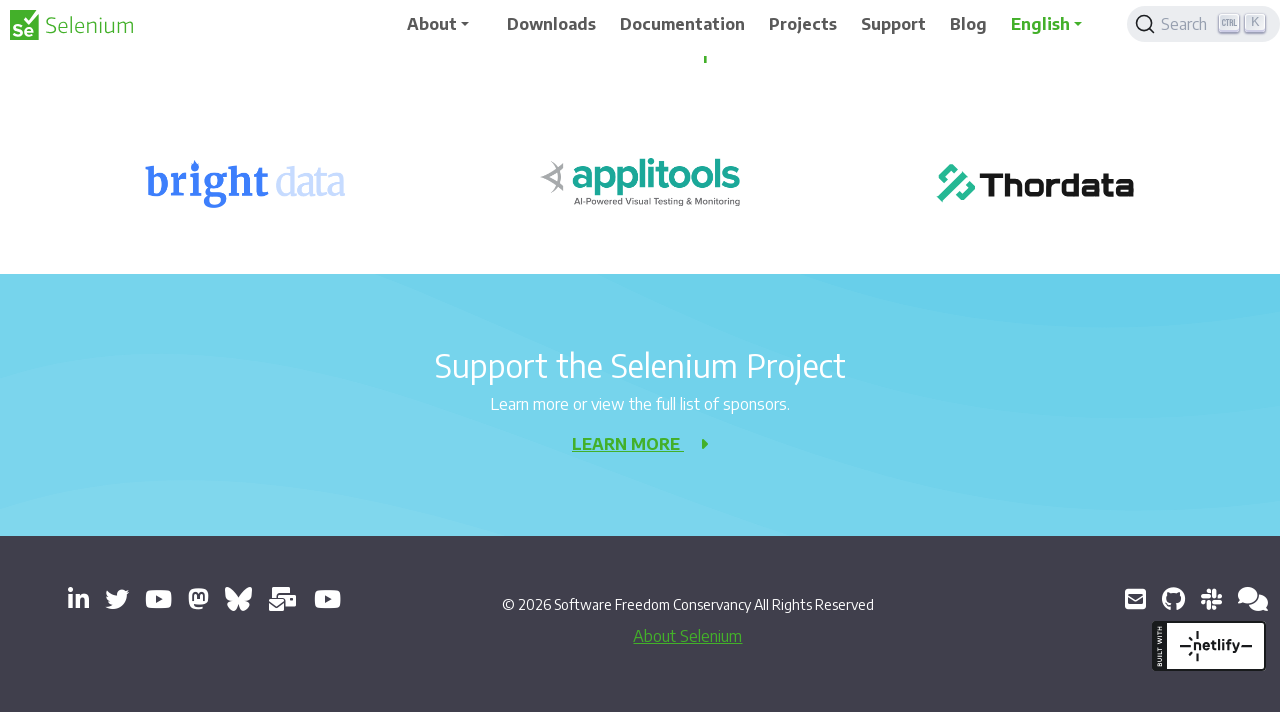

Waited 2 seconds after scrolling up (iteration 1/9)
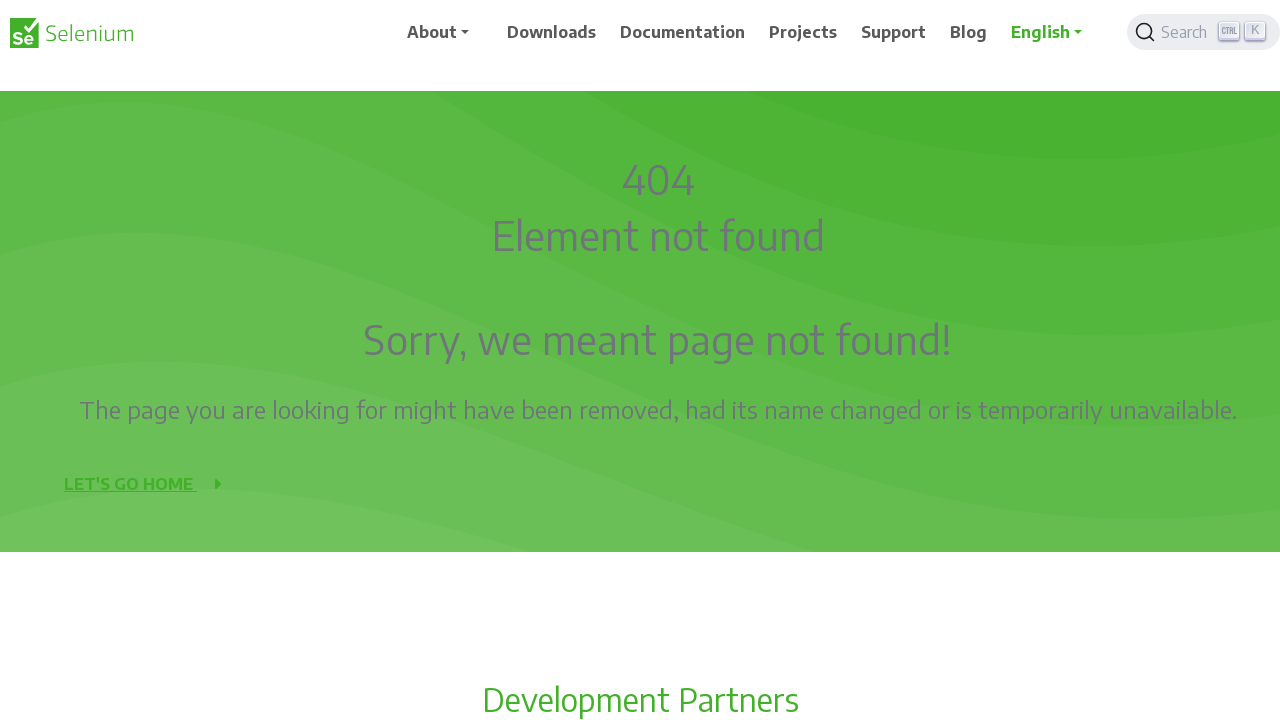

Scrolled up 1000 pixels (iteration 2/9)
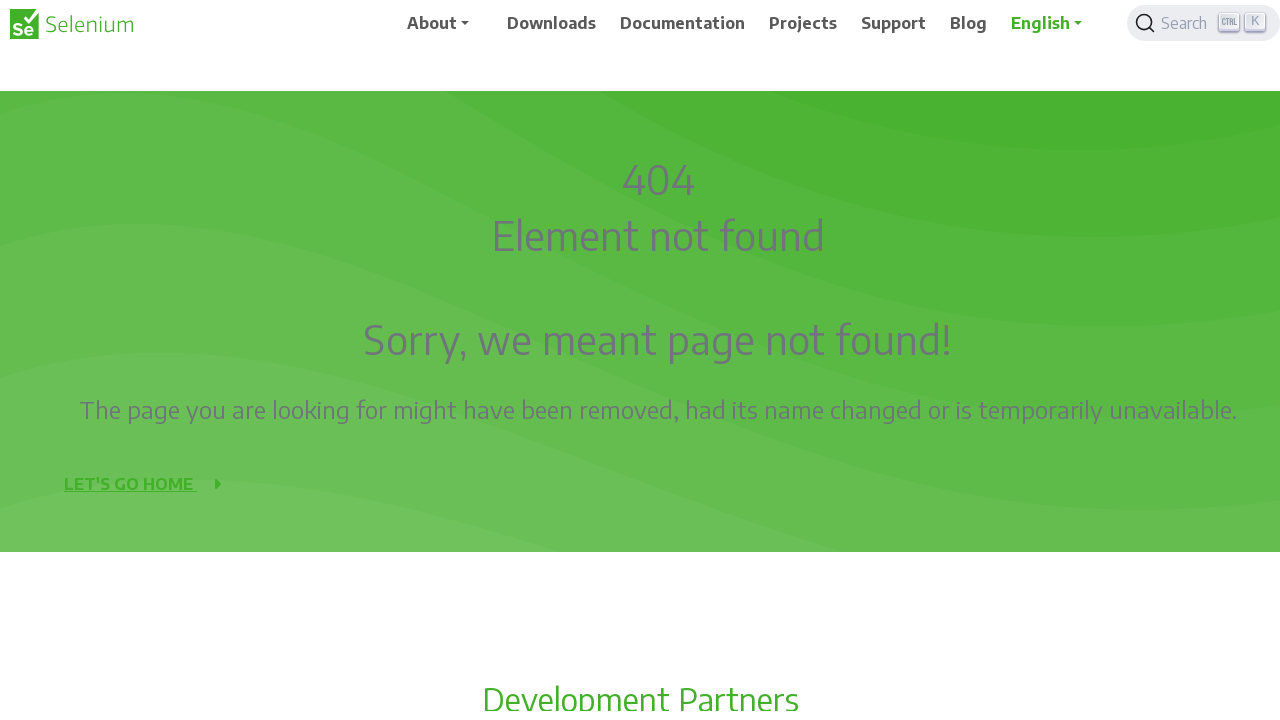

Waited 2 seconds after scrolling up (iteration 2/9)
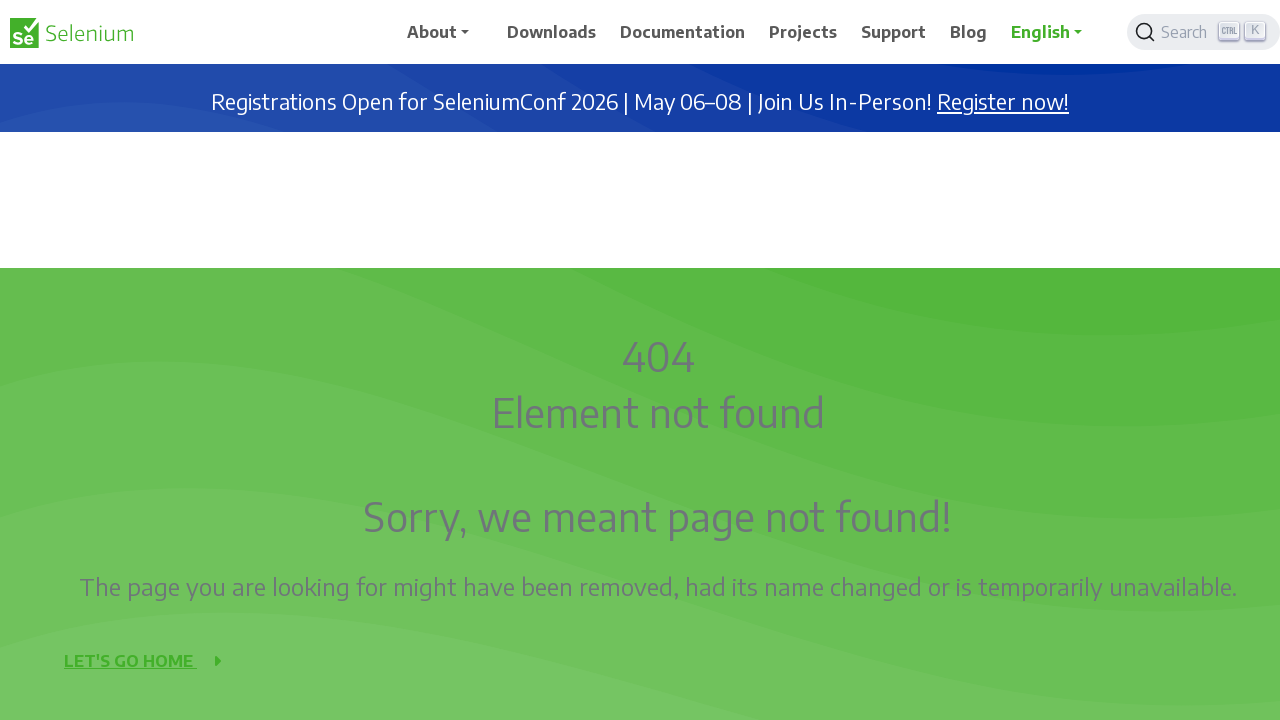

Scrolled up 1000 pixels (iteration 3/9)
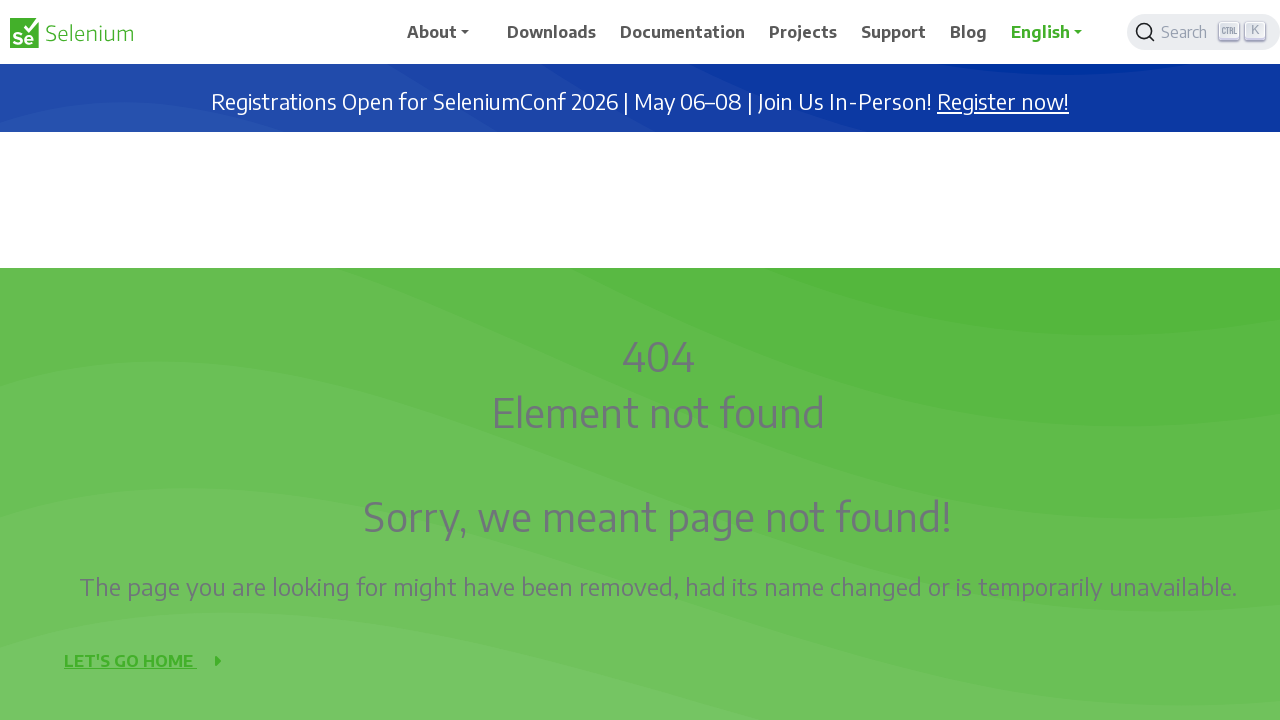

Waited 2 seconds after scrolling up (iteration 3/9)
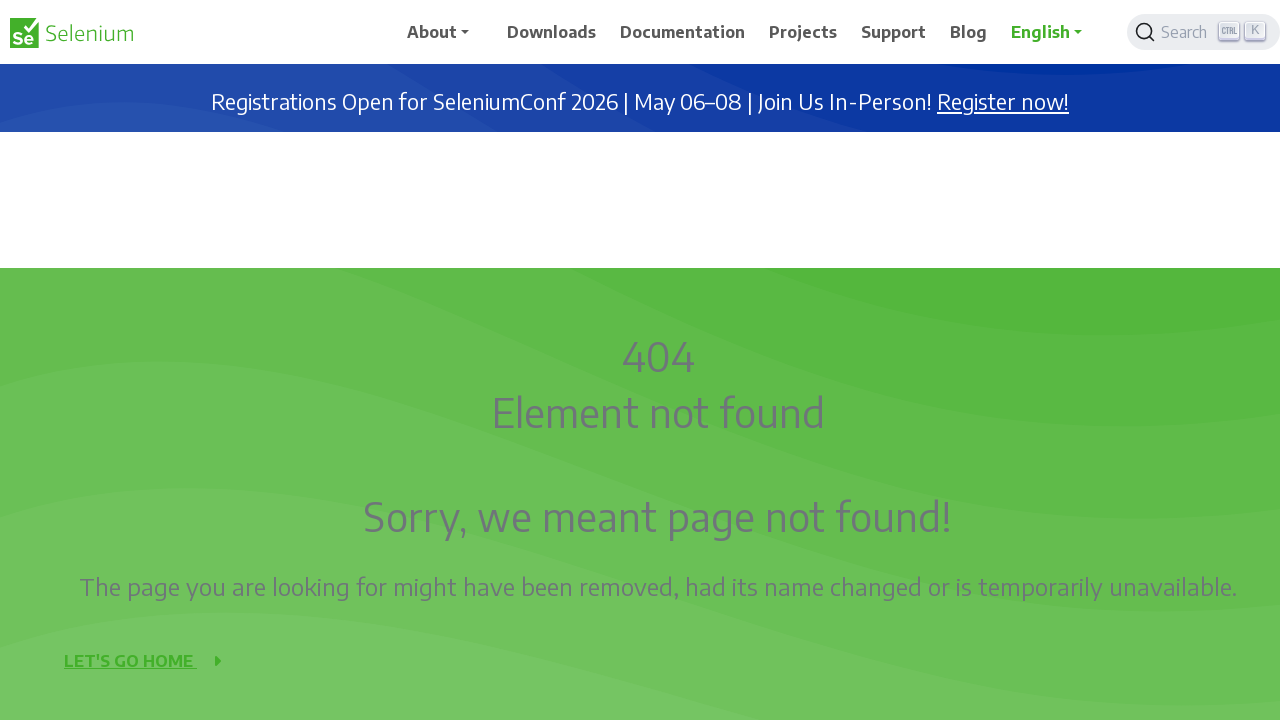

Scrolled up 1000 pixels (iteration 4/9)
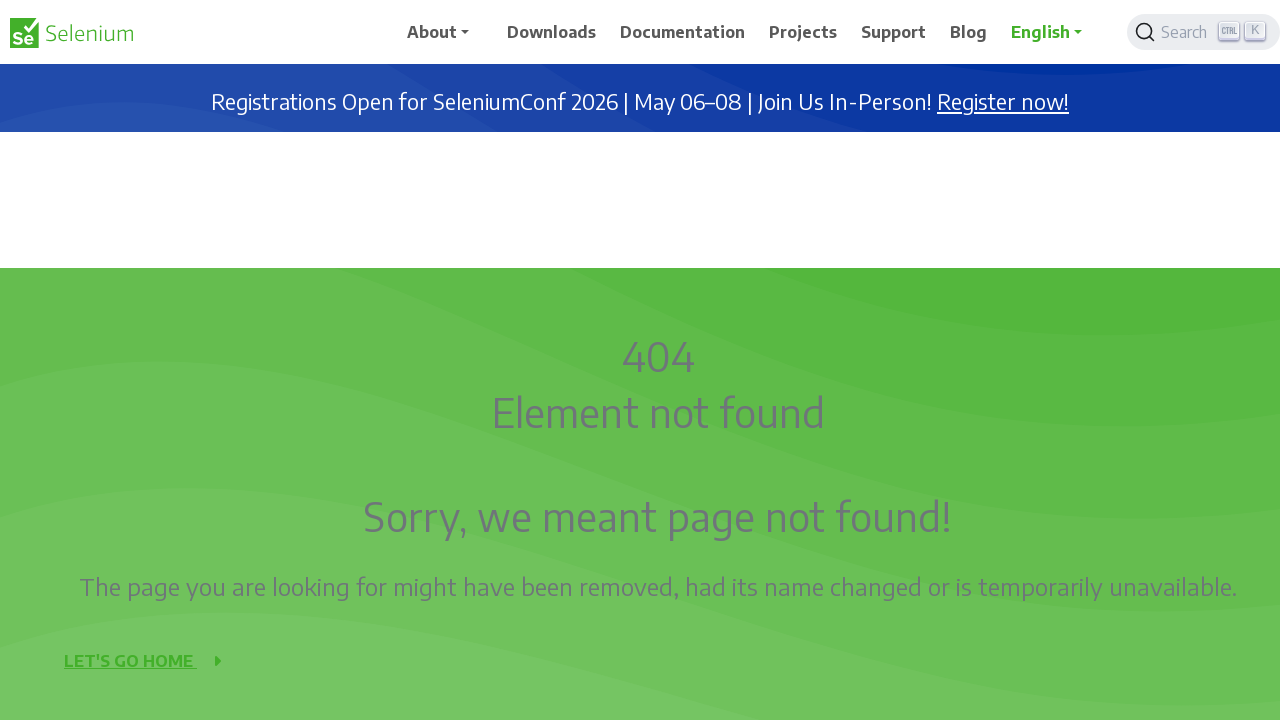

Waited 2 seconds after scrolling up (iteration 4/9)
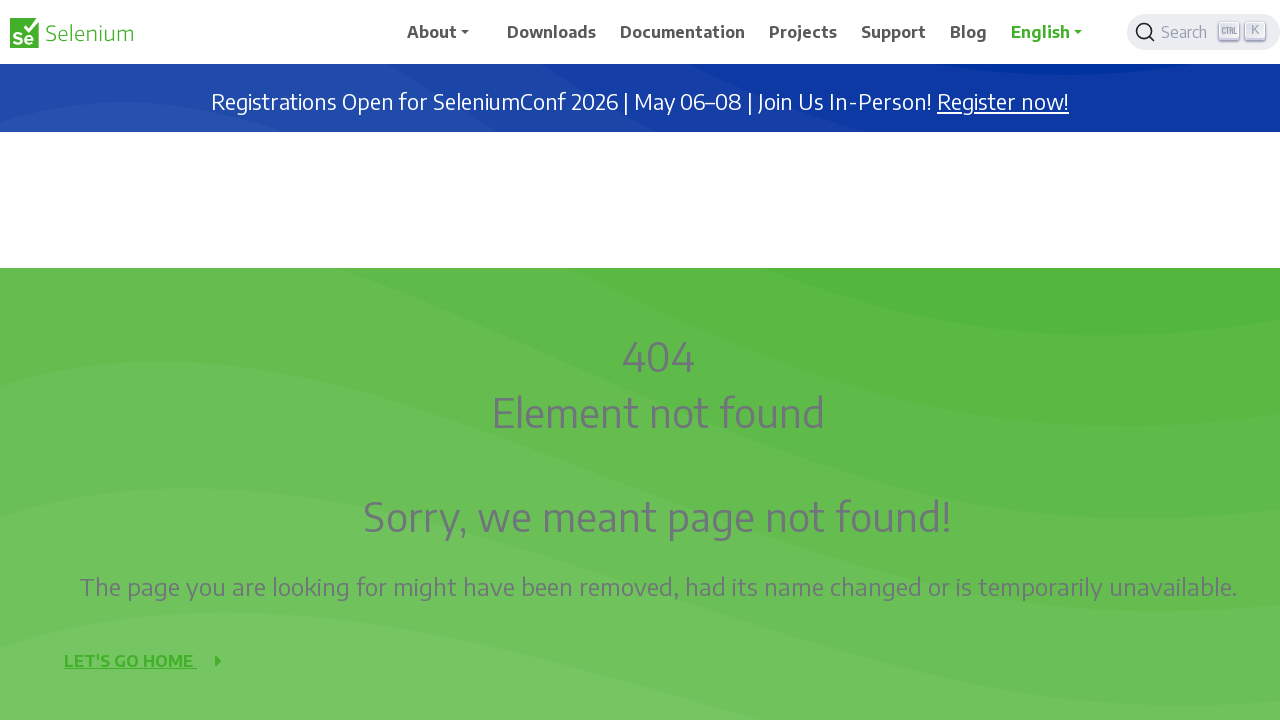

Scrolled up 1000 pixels (iteration 5/9)
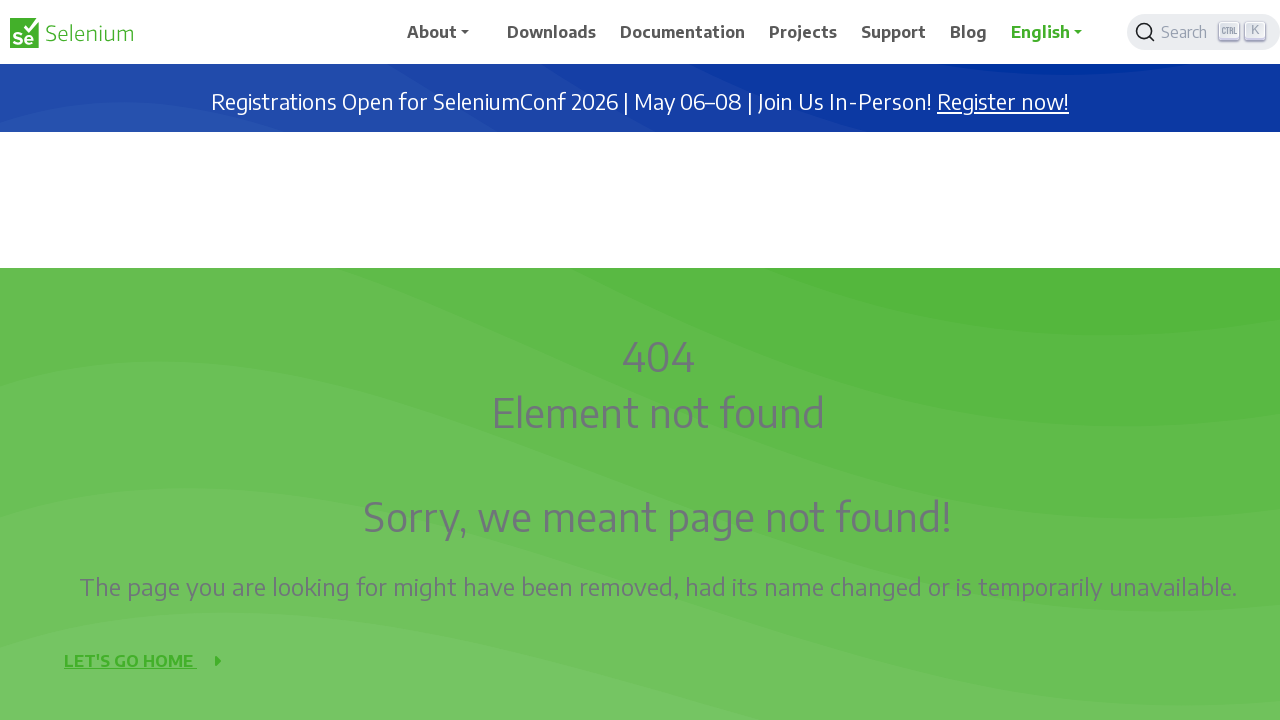

Waited 2 seconds after scrolling up (iteration 5/9)
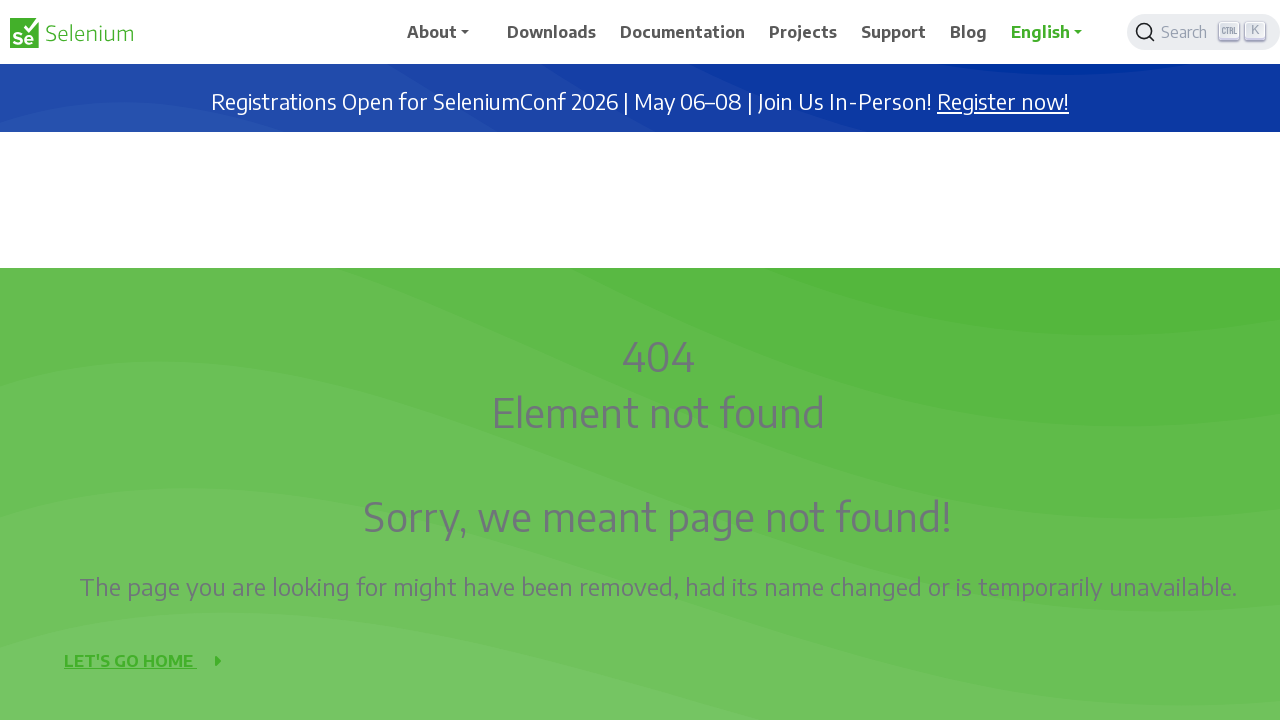

Scrolled up 1000 pixels (iteration 6/9)
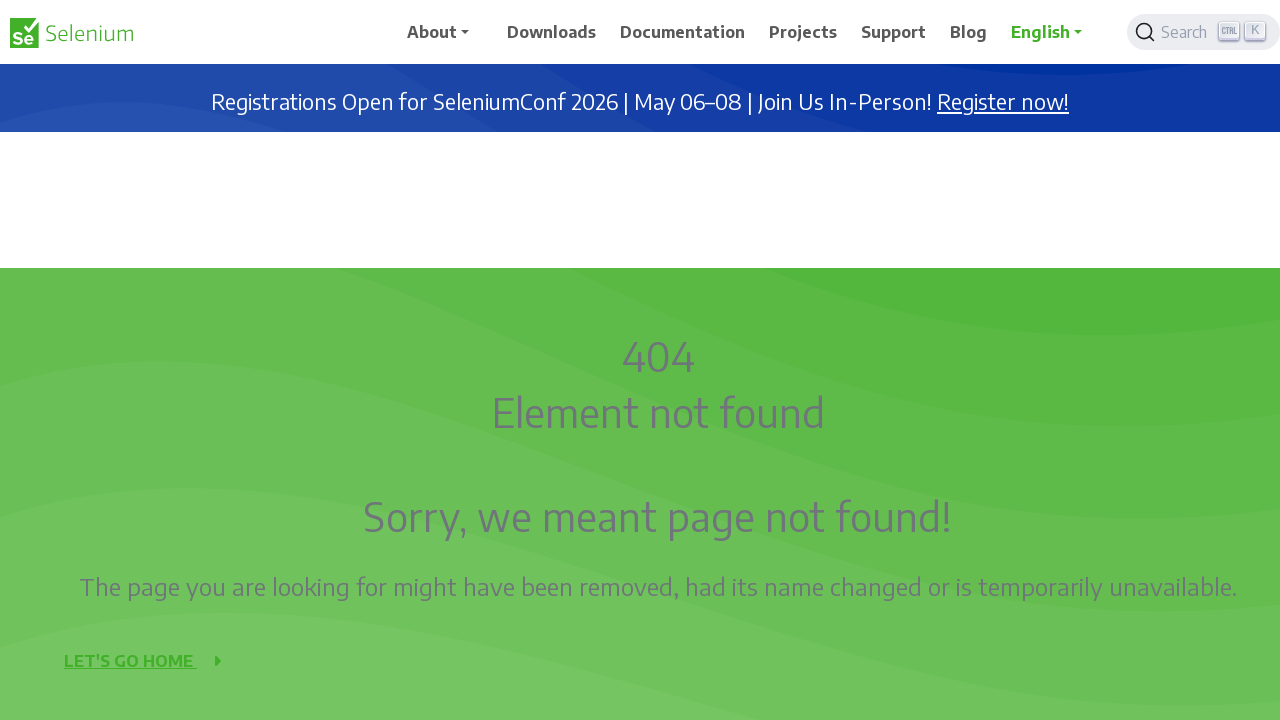

Waited 2 seconds after scrolling up (iteration 6/9)
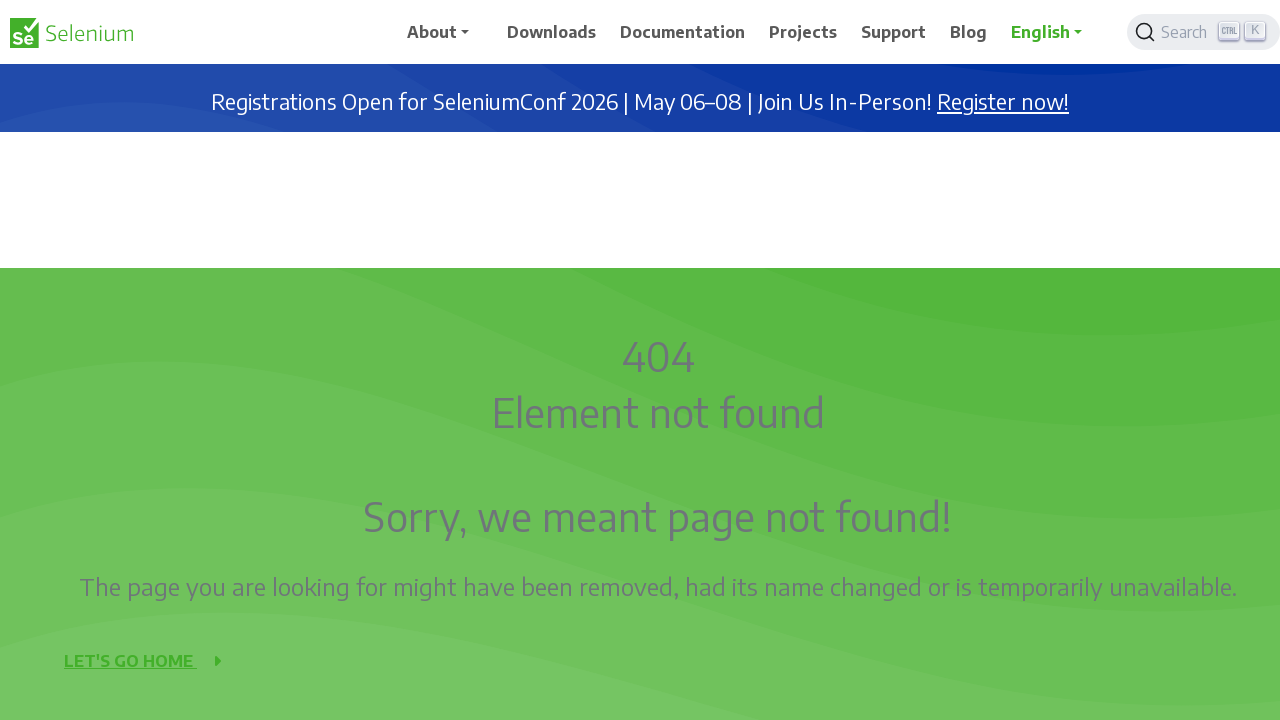

Scrolled up 1000 pixels (iteration 7/9)
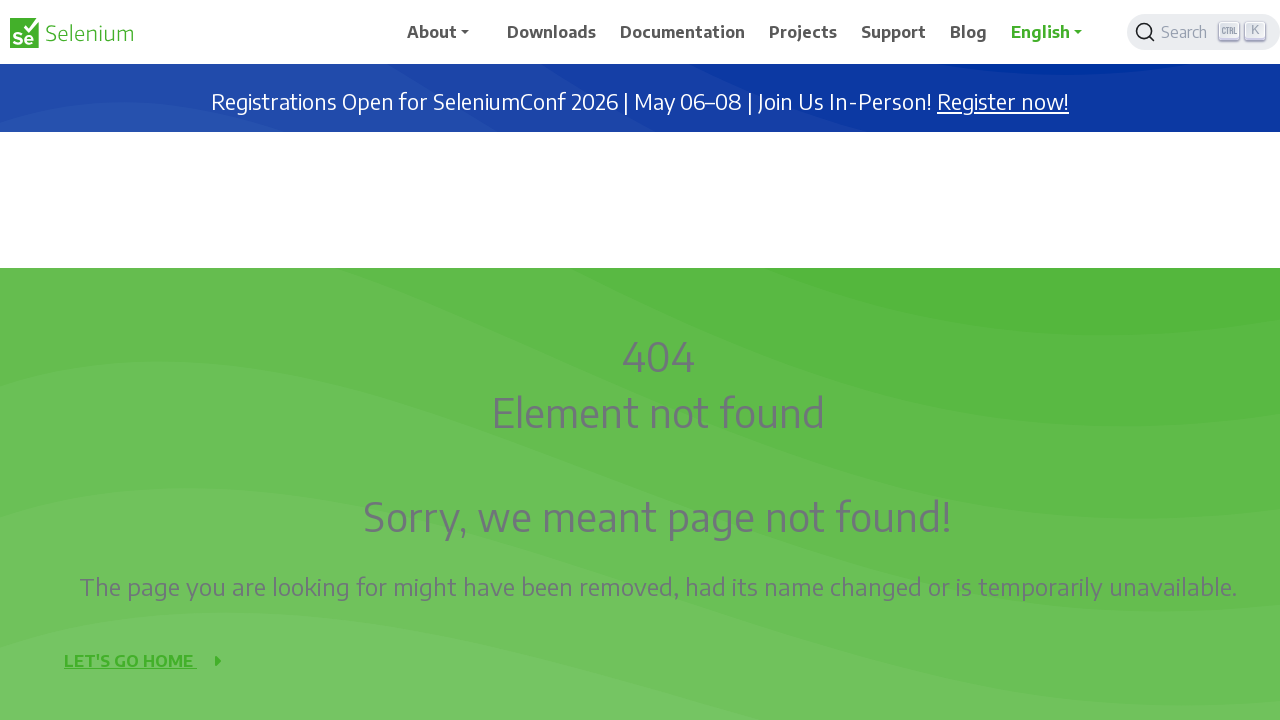

Waited 2 seconds after scrolling up (iteration 7/9)
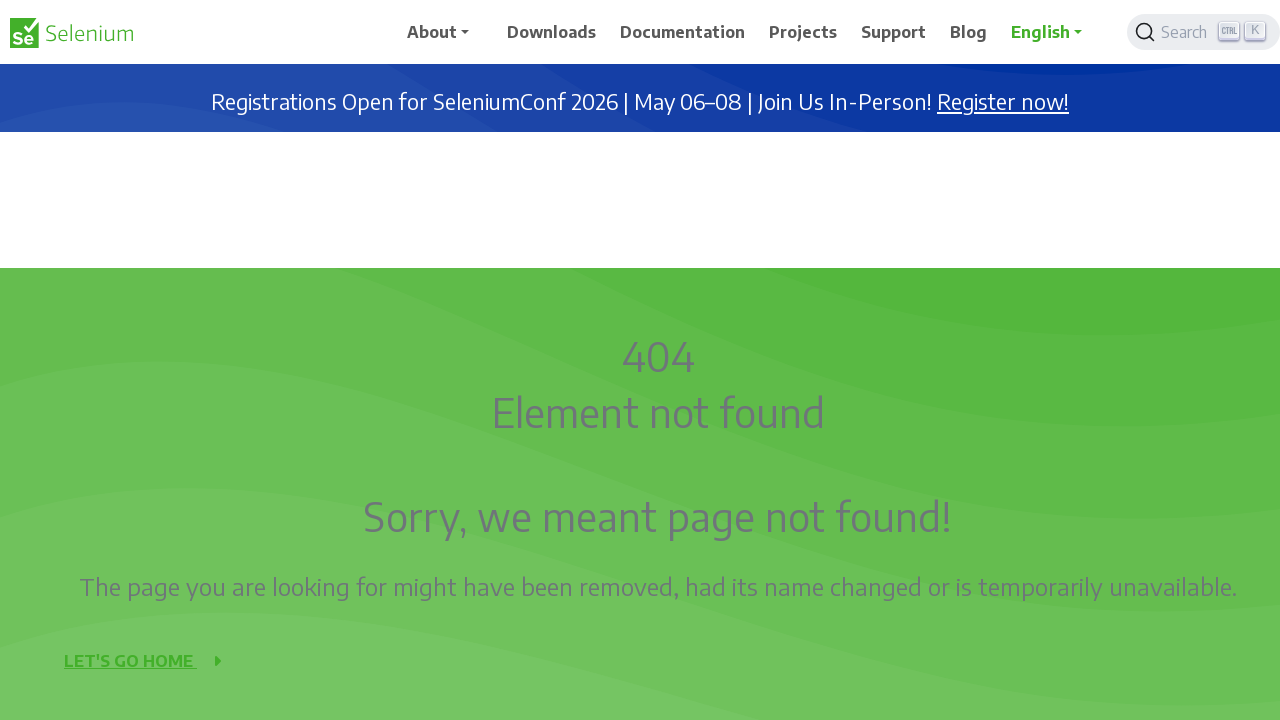

Scrolled up 1000 pixels (iteration 8/9)
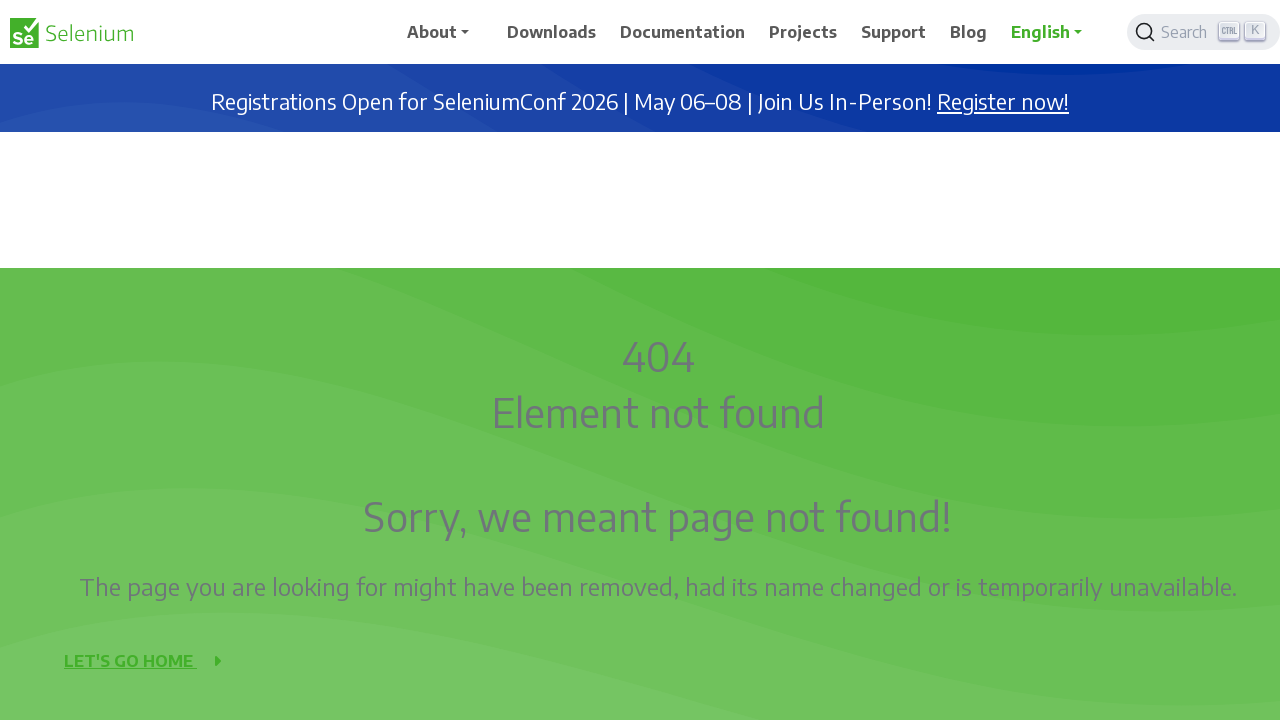

Waited 2 seconds after scrolling up (iteration 8/9)
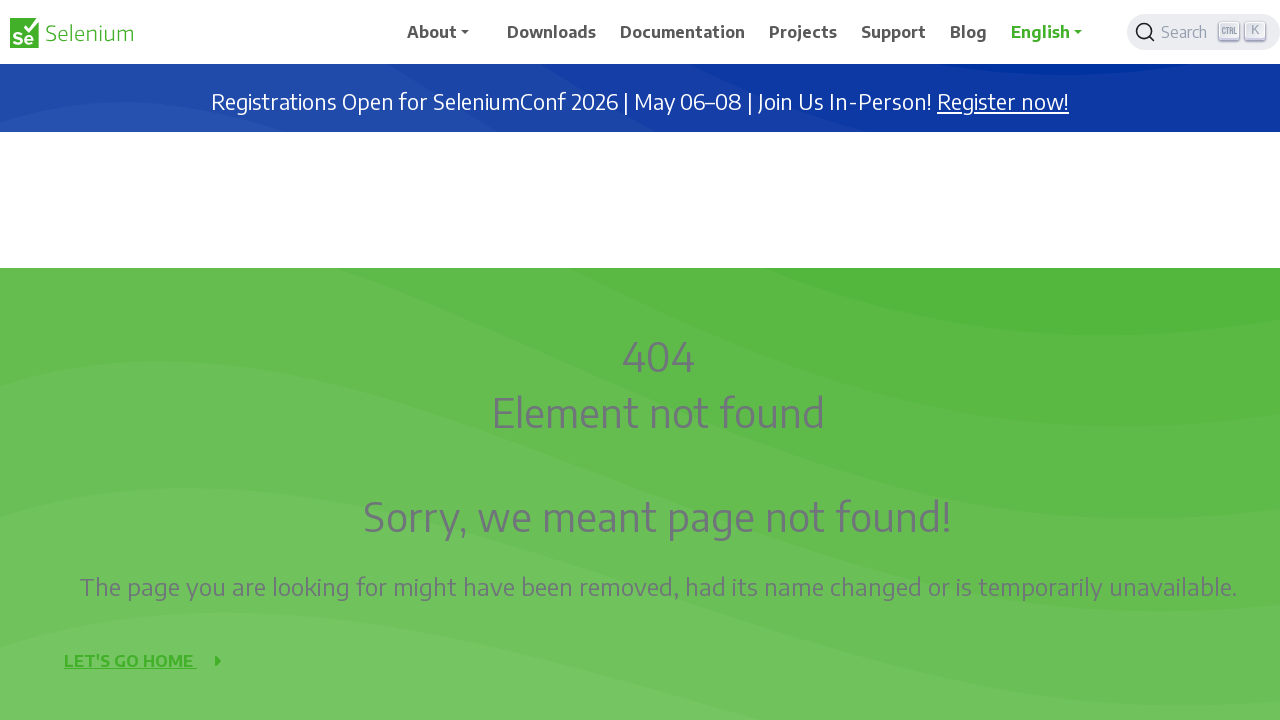

Scrolled up 1000 pixels (iteration 9/9)
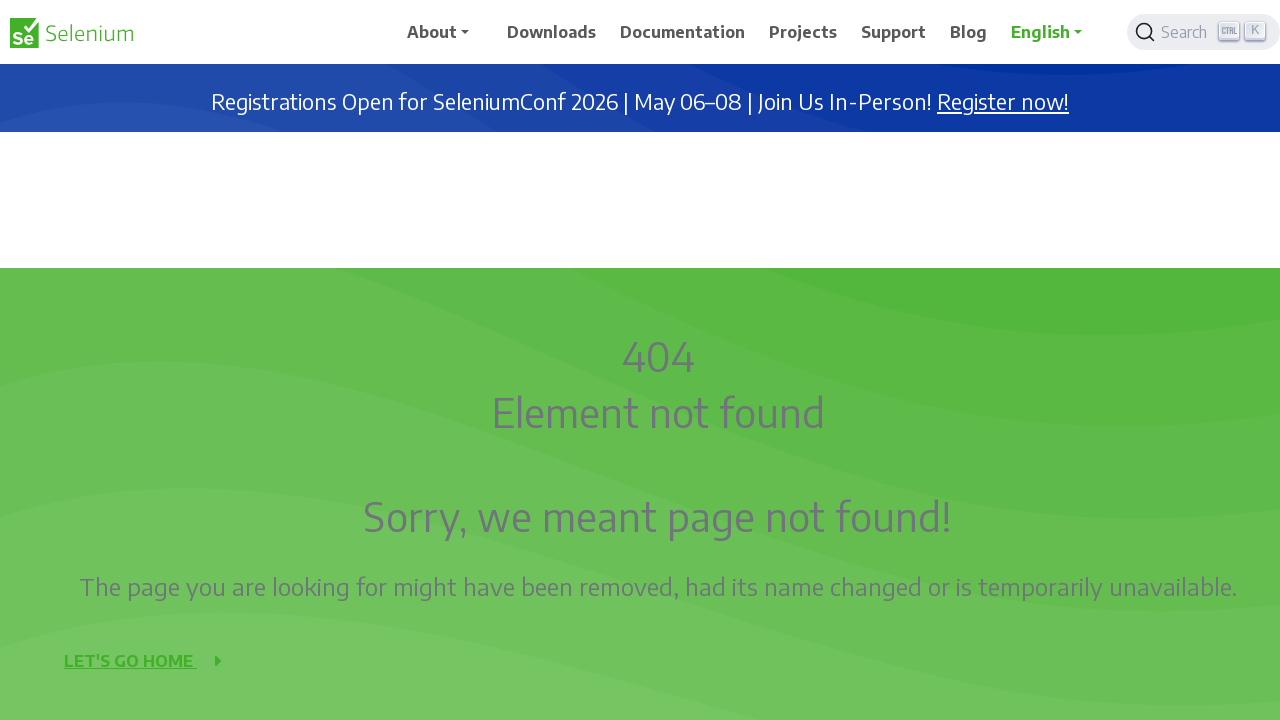

Waited 2 seconds after scrolling up (iteration 9/9)
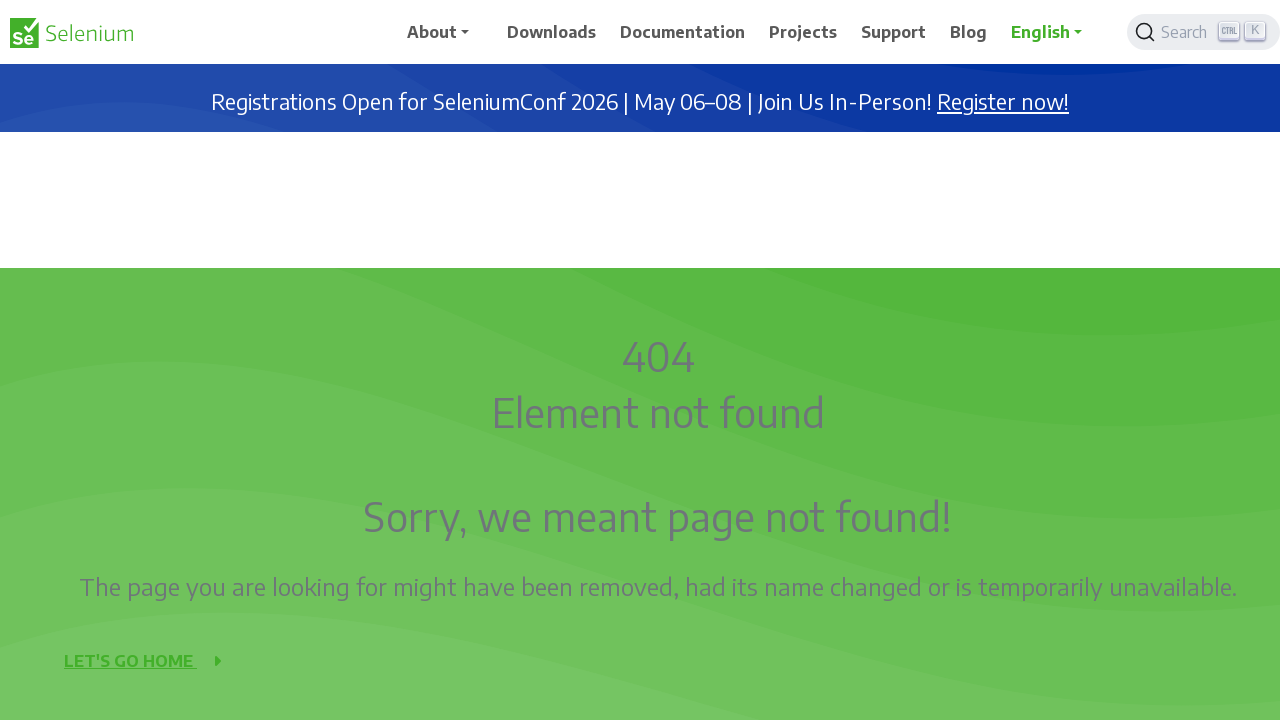

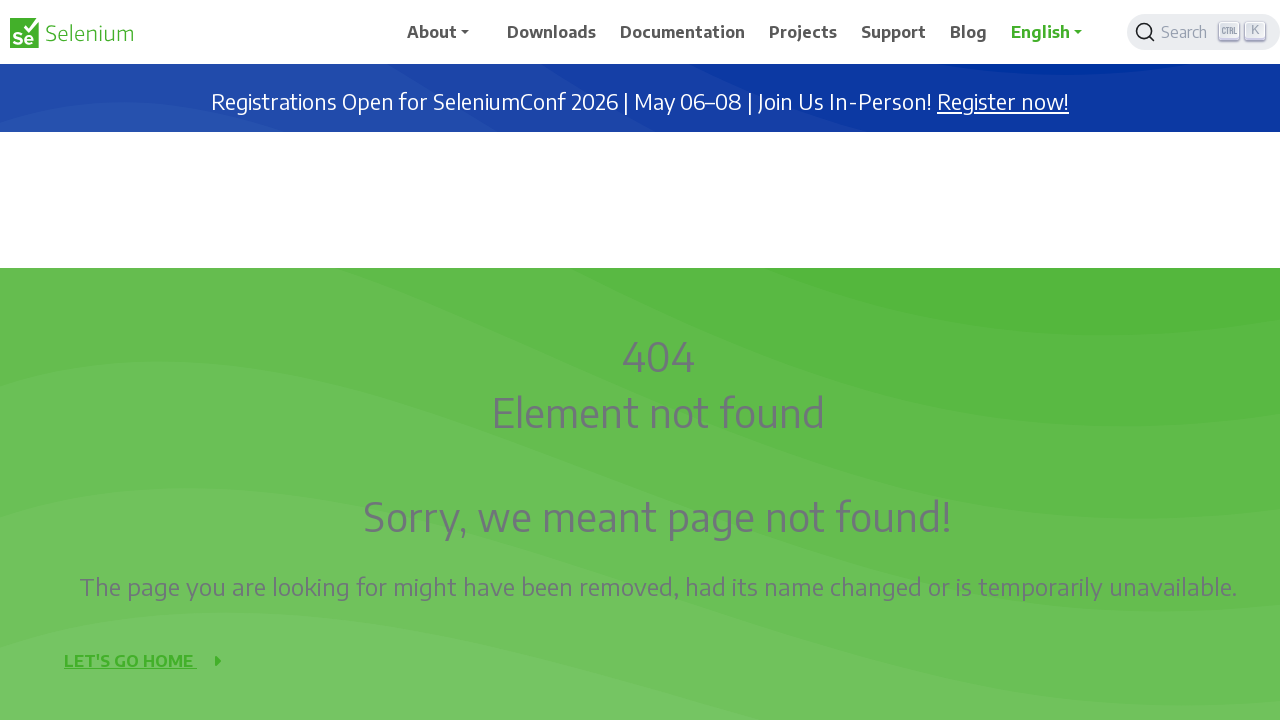